Navigates through a Panda Express guest experience survey by clicking Next buttons through multiple pages, then fills in email fields and completes the survey.

Starting URL: https://www.pandaguestexperience.com/Index.aspx?POSType=PieceMeal

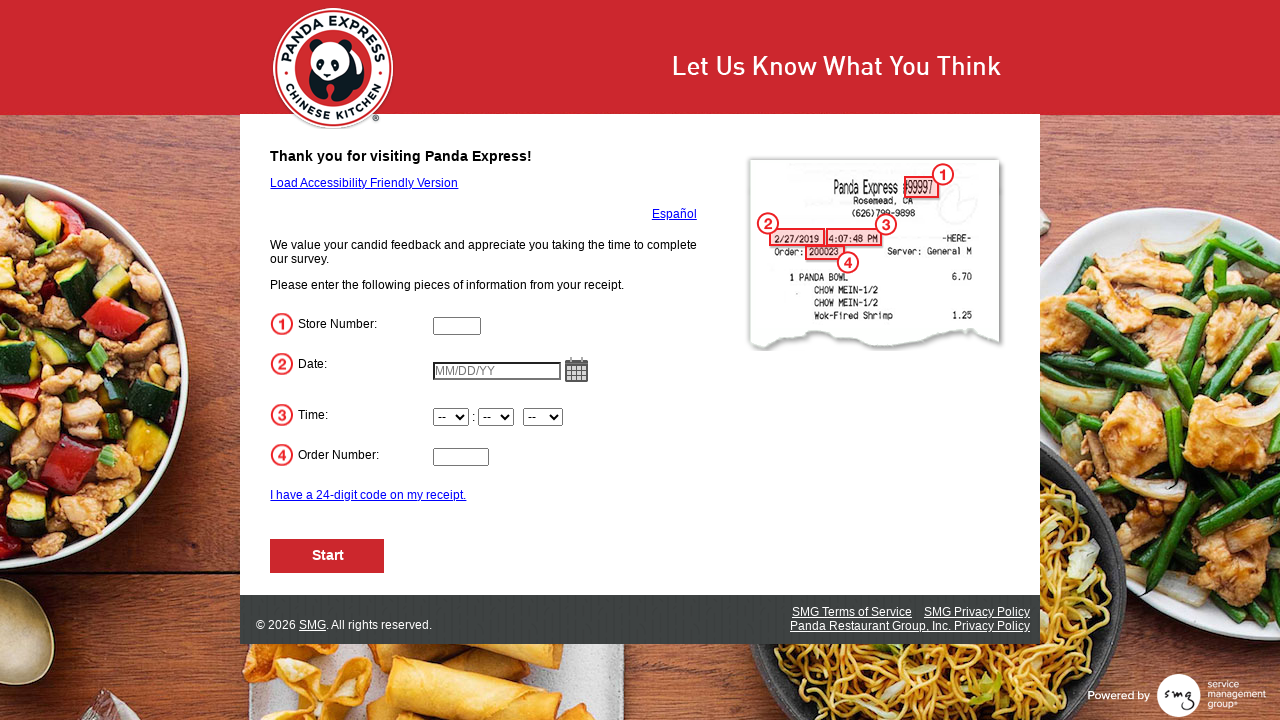

Next button became visible on initial page
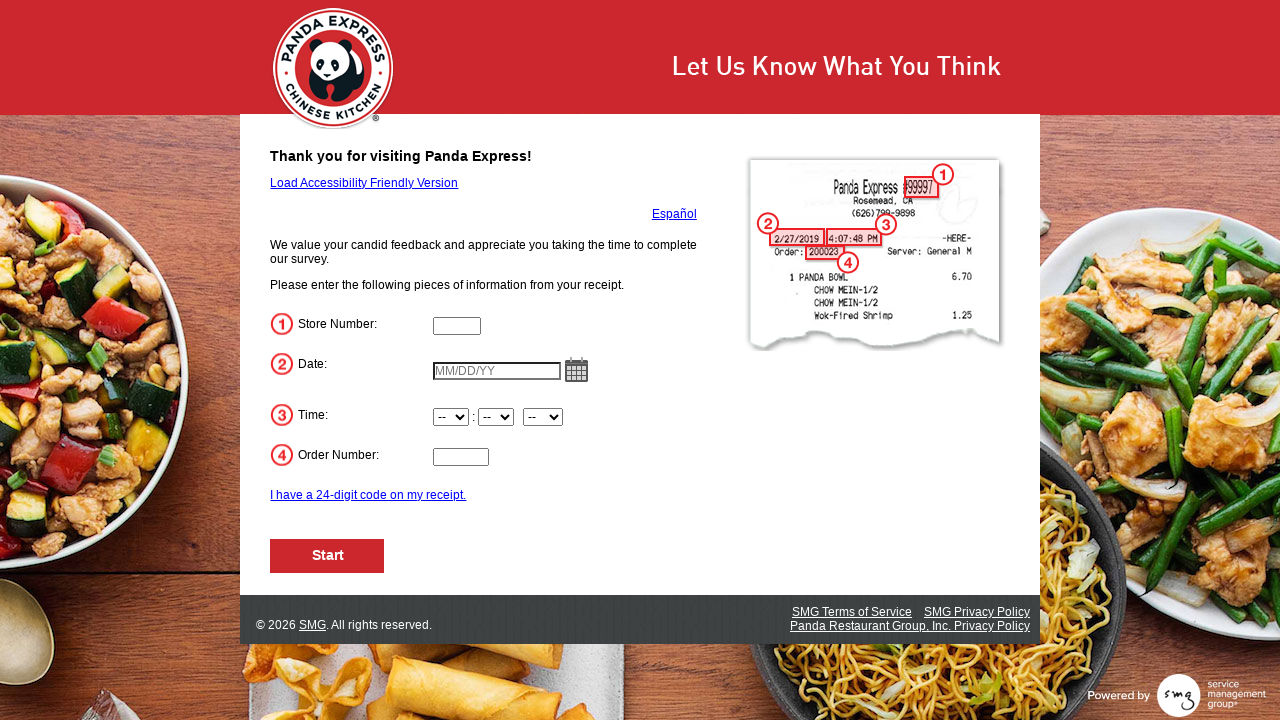

Clicked Next button to advance from initial page at (328, 556) on #NextButton
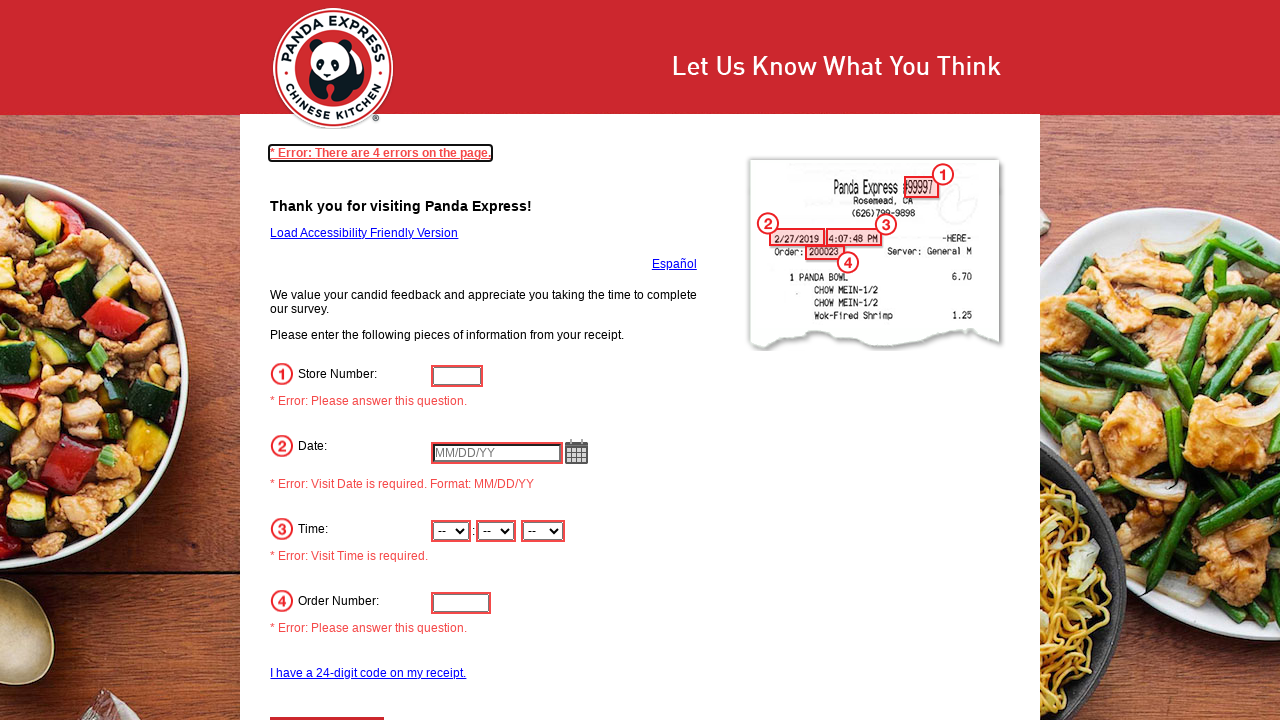

Page loaded after clicking Next button
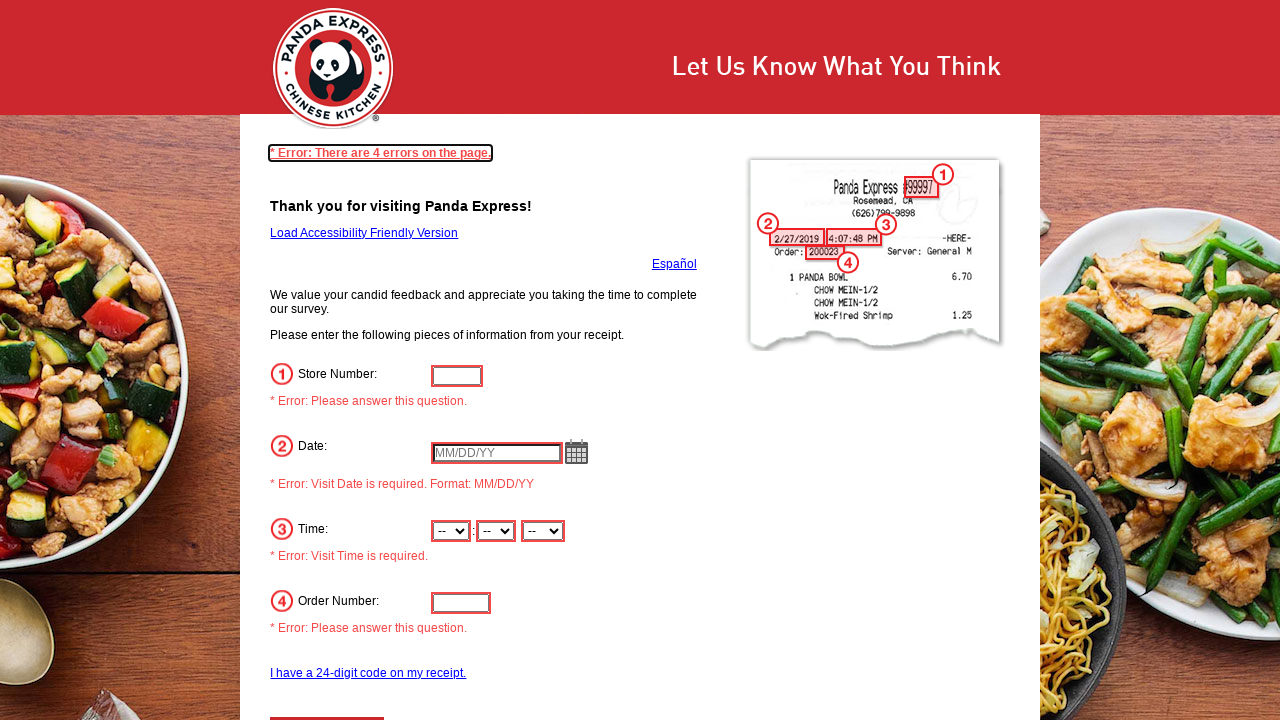

Next button became visible on initial page
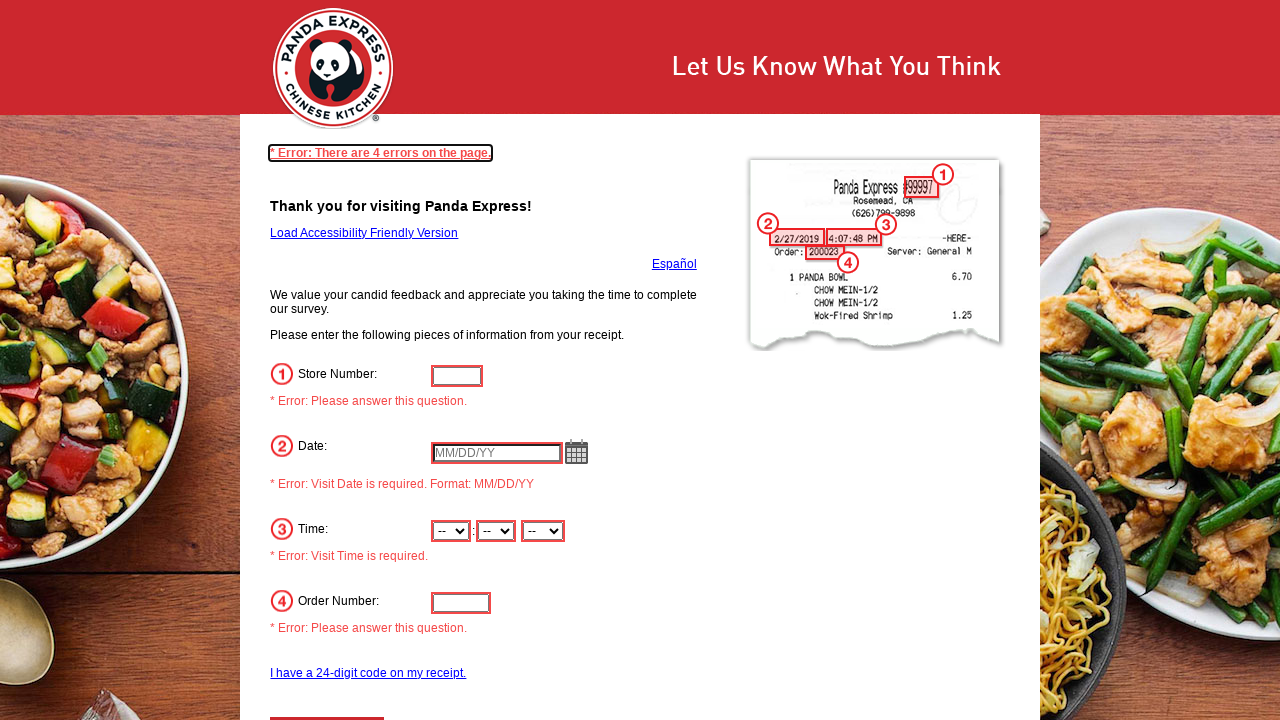

Clicked Next button to advance from initial page at (328, 703) on #NextButton
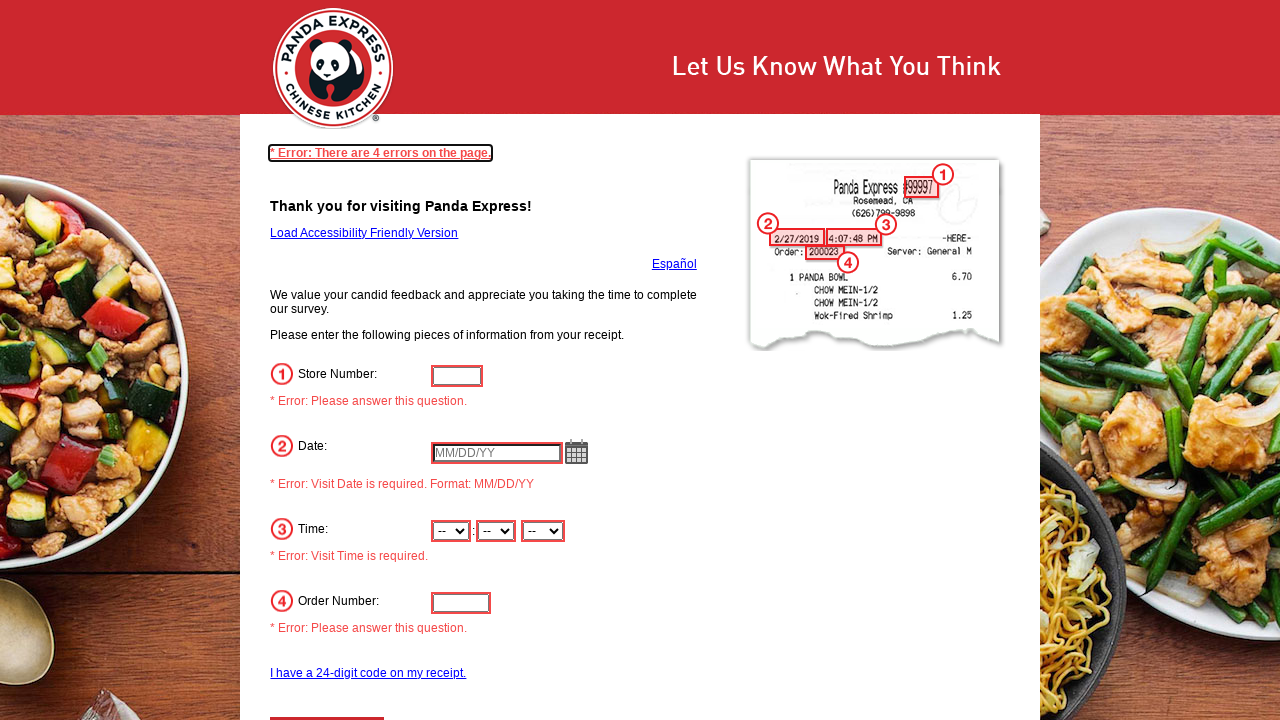

Page loaded after clicking Next button
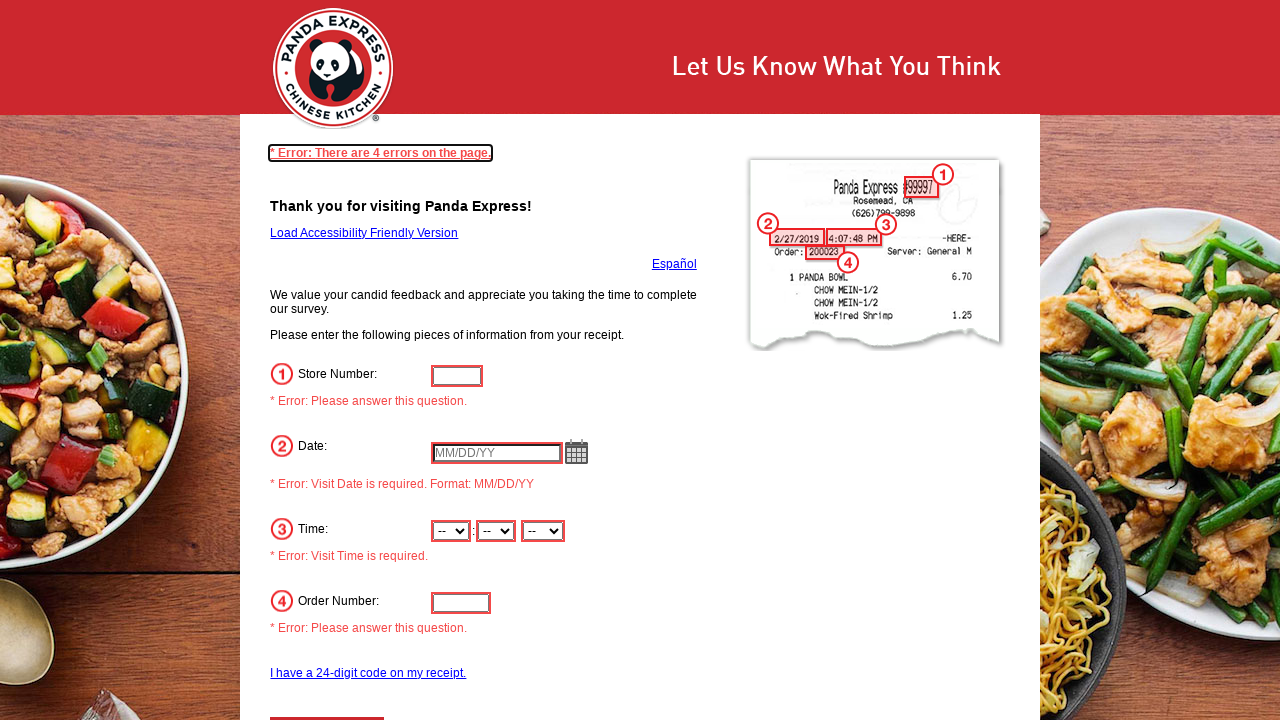

Next button became visible on initial page
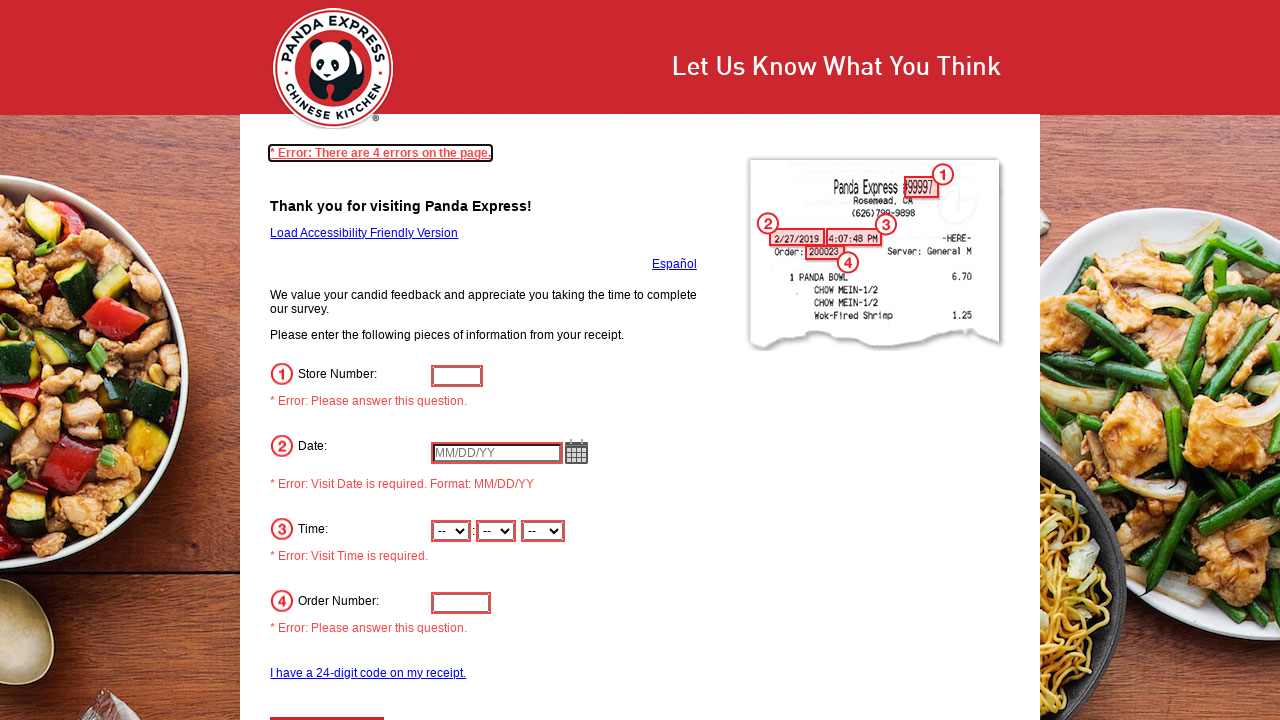

Clicked Next button to advance from initial page at (328, 703) on #NextButton
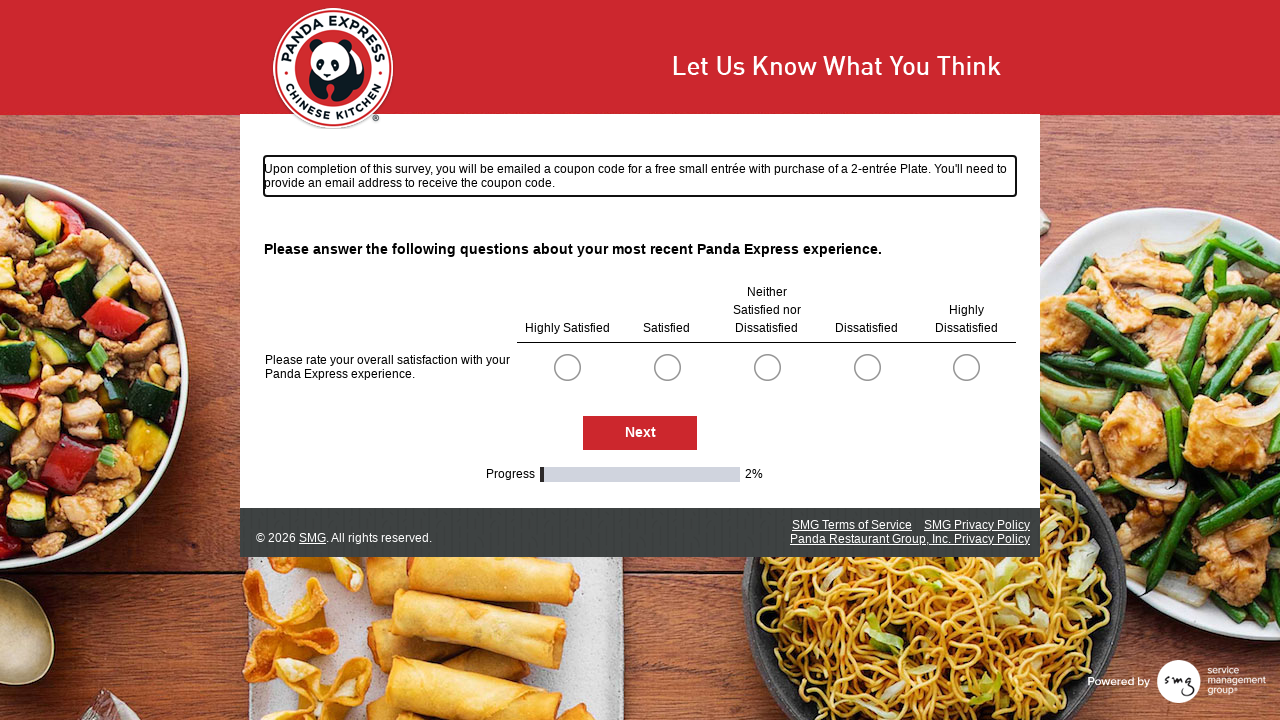

Page loaded after clicking Next button
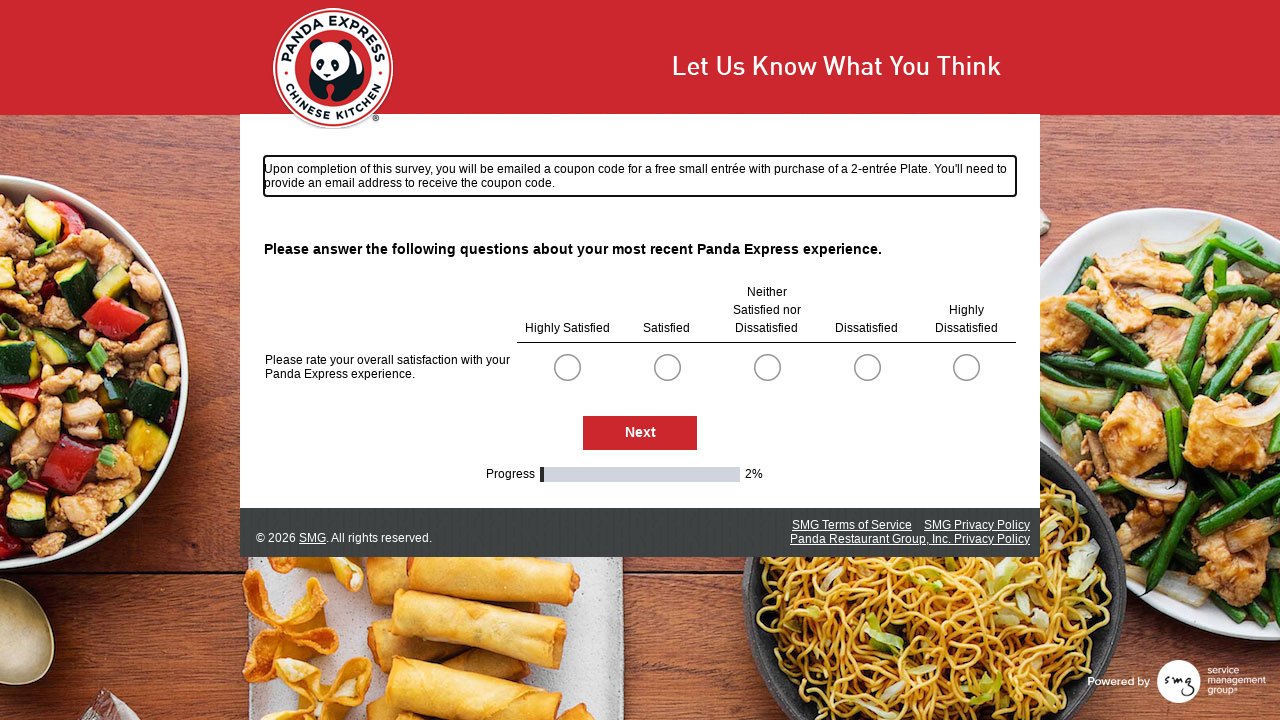

Next button became visible on survey page
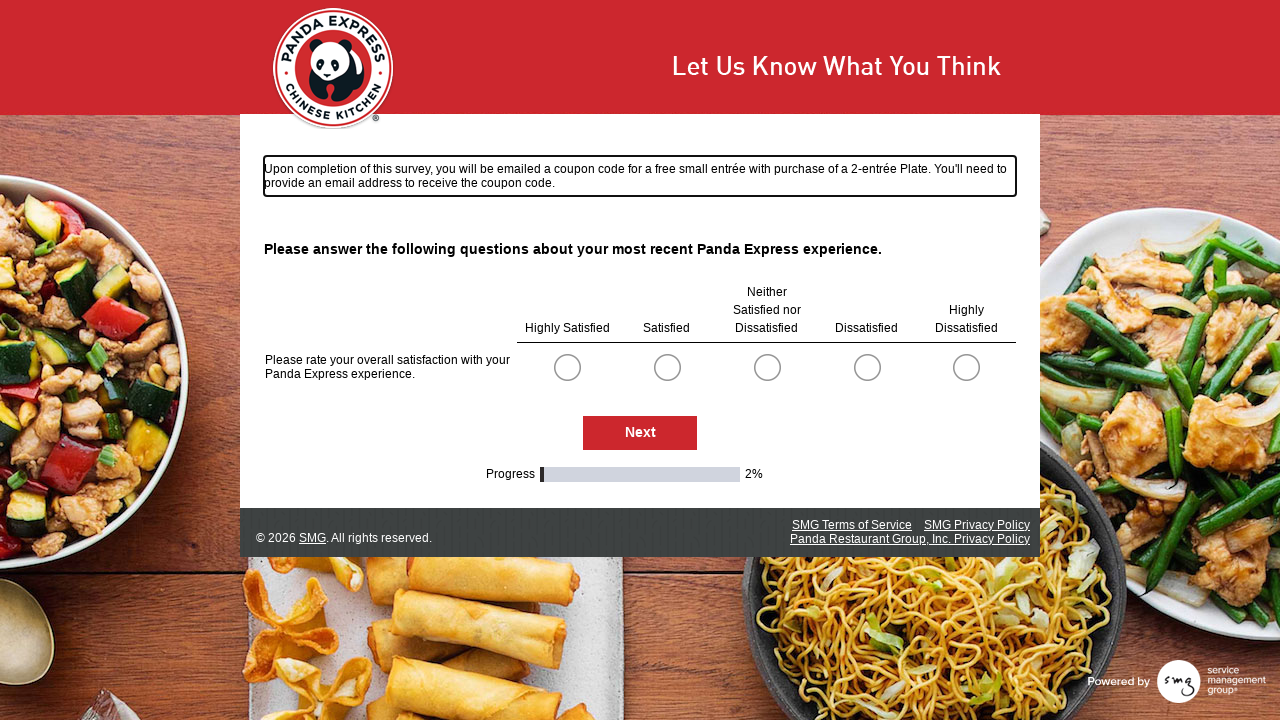

Clicked Next button to advance through survey pages at (640, 433) on #NextButton
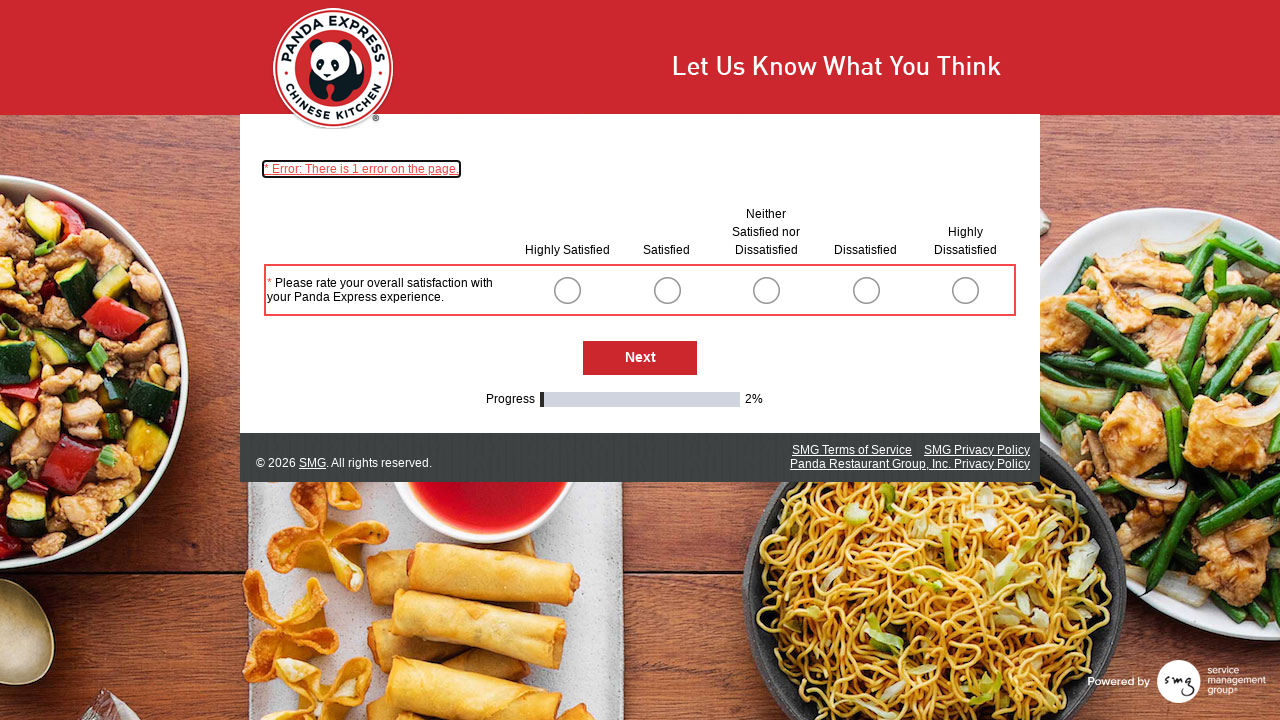

Page loaded after clicking Next button
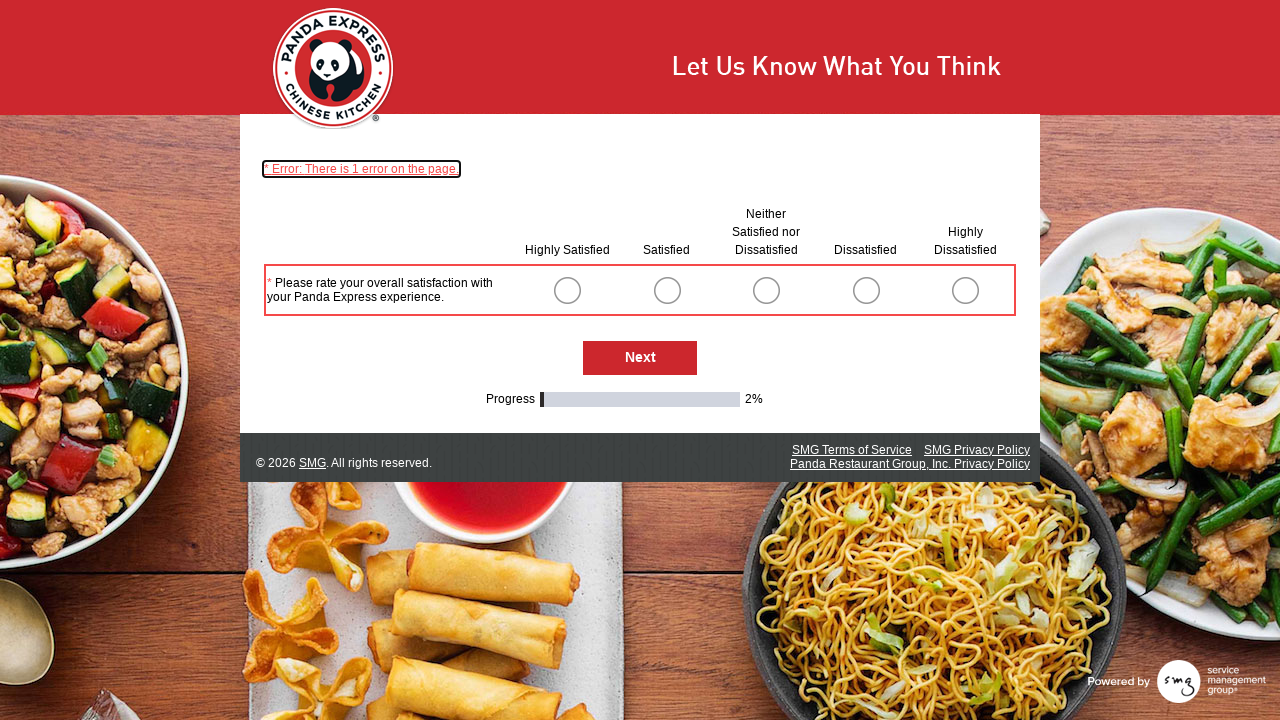

Next button became visible on survey page
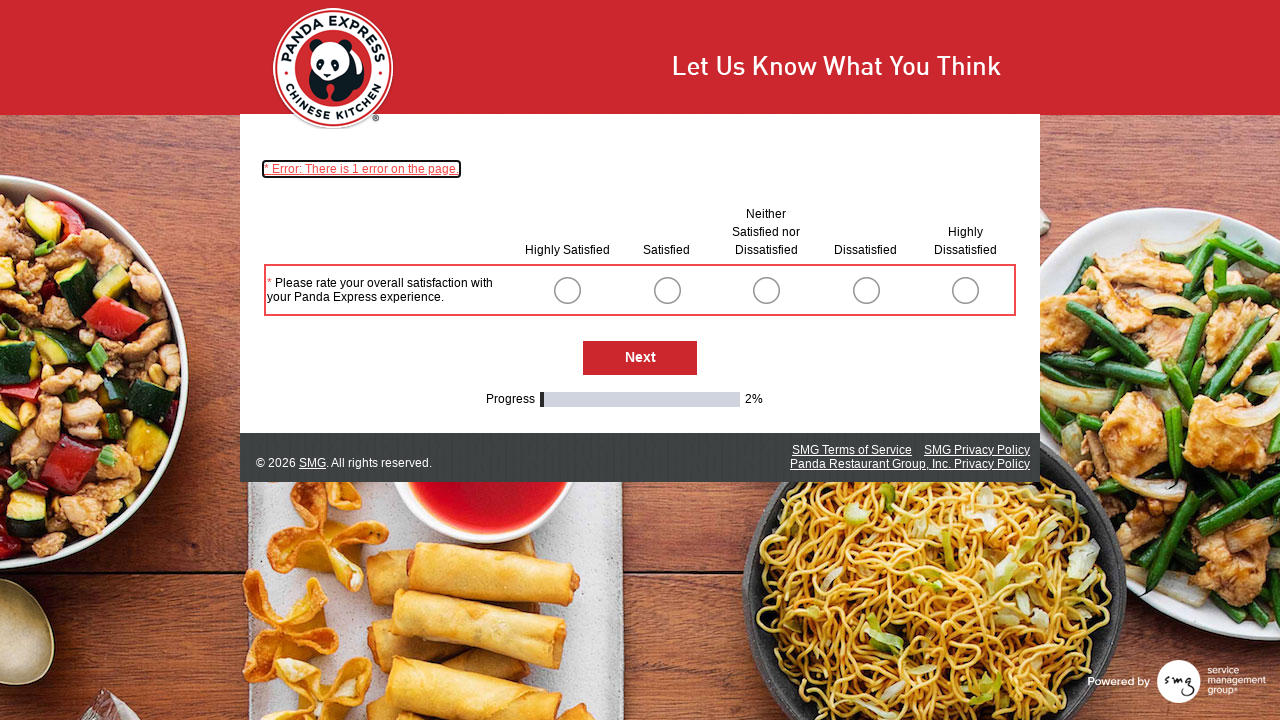

Clicked Next button to advance through survey pages at (640, 358) on #NextButton
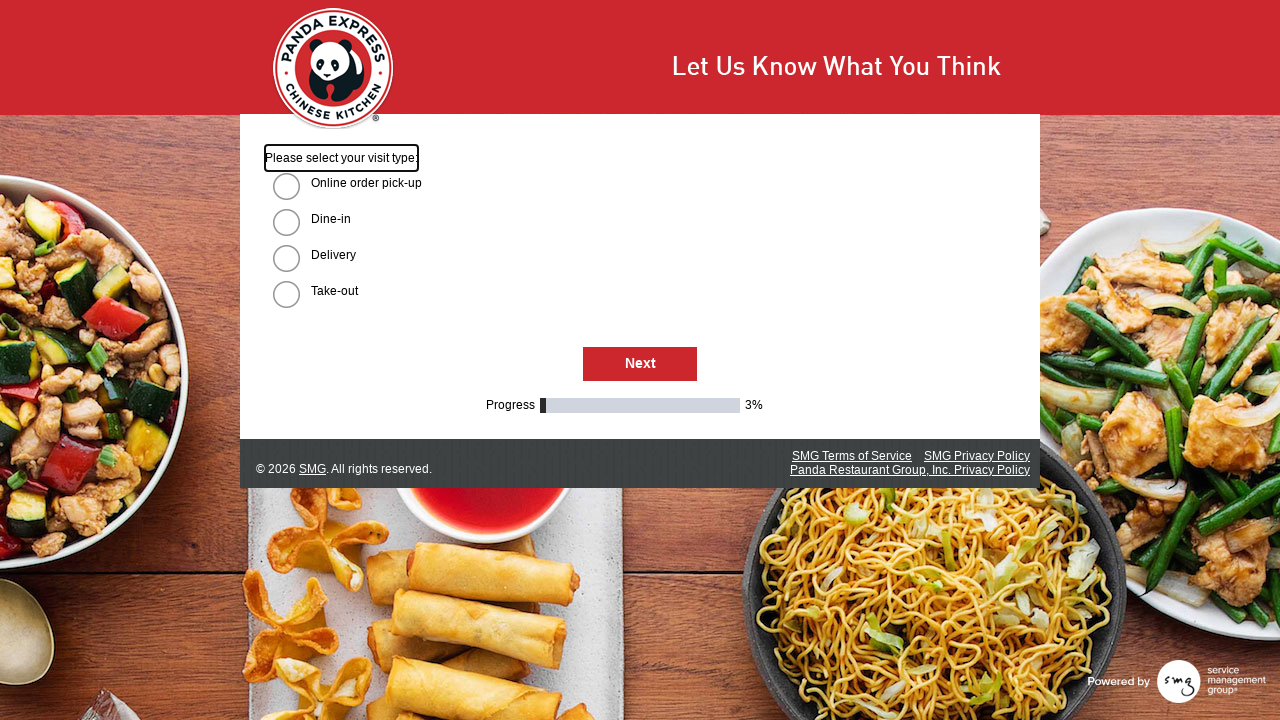

Page loaded after clicking Next button
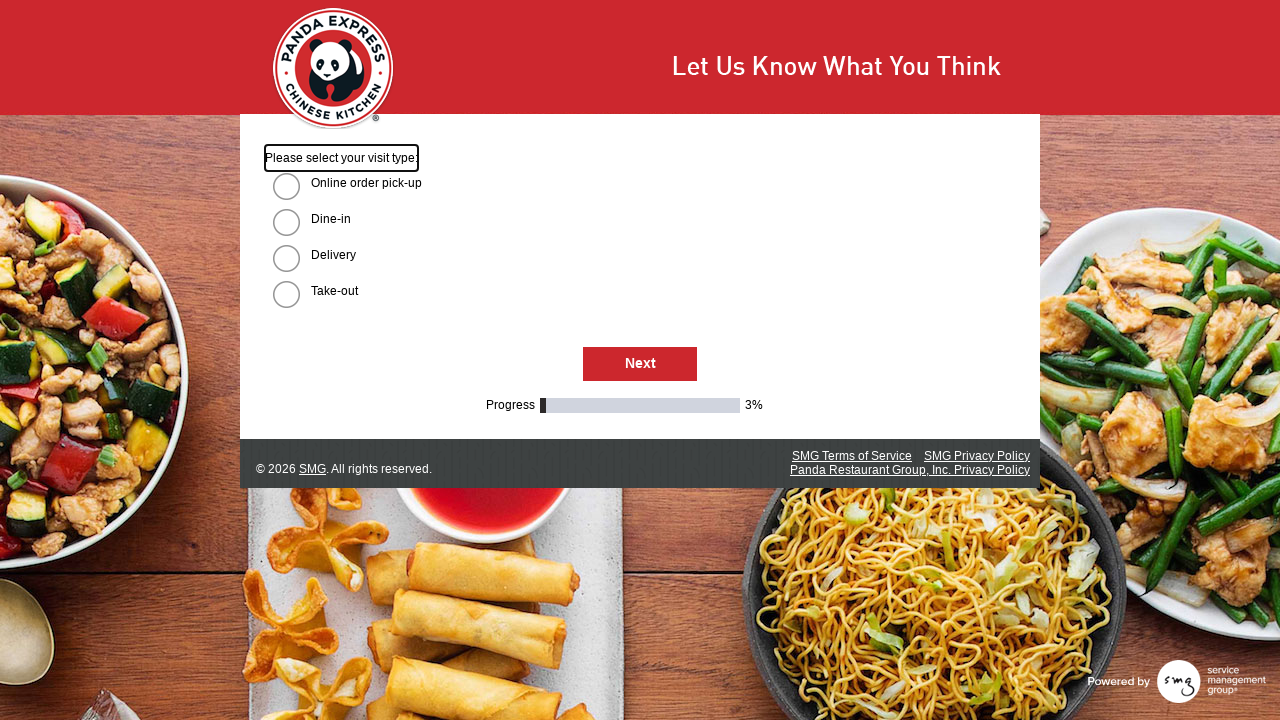

Next button became visible on survey page
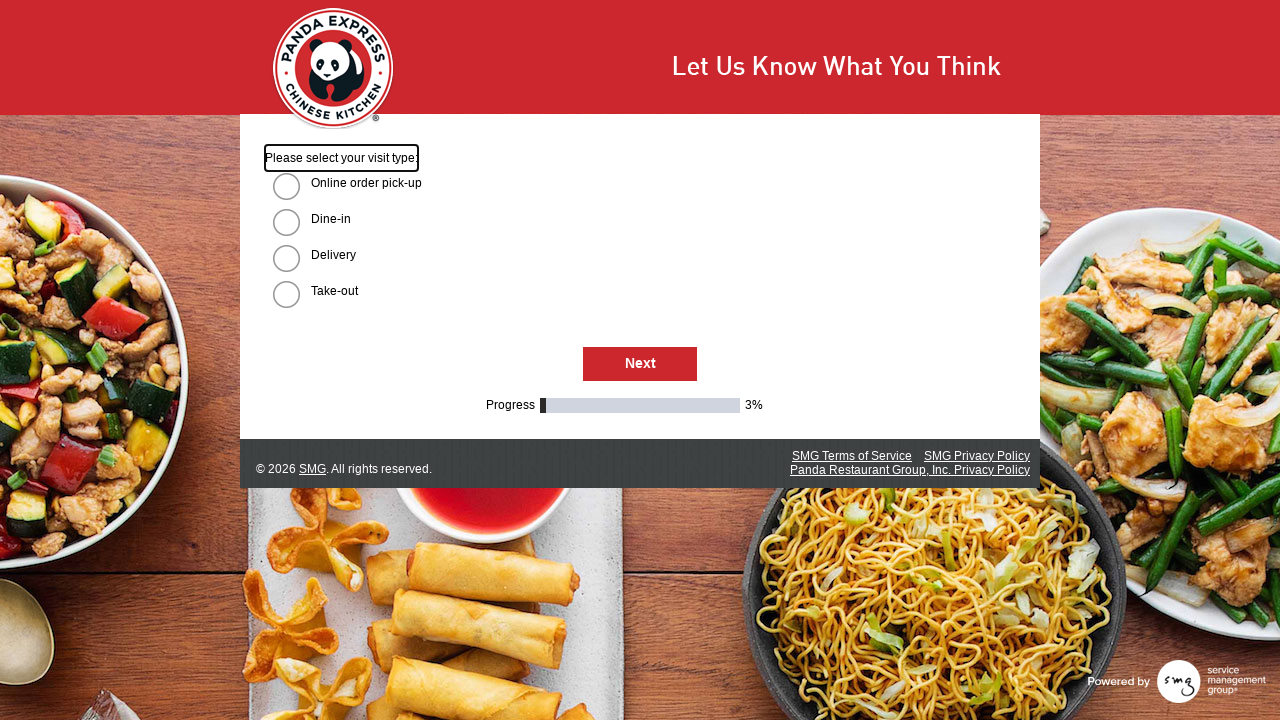

Clicked Next button to advance through survey pages at (640, 364) on #NextButton
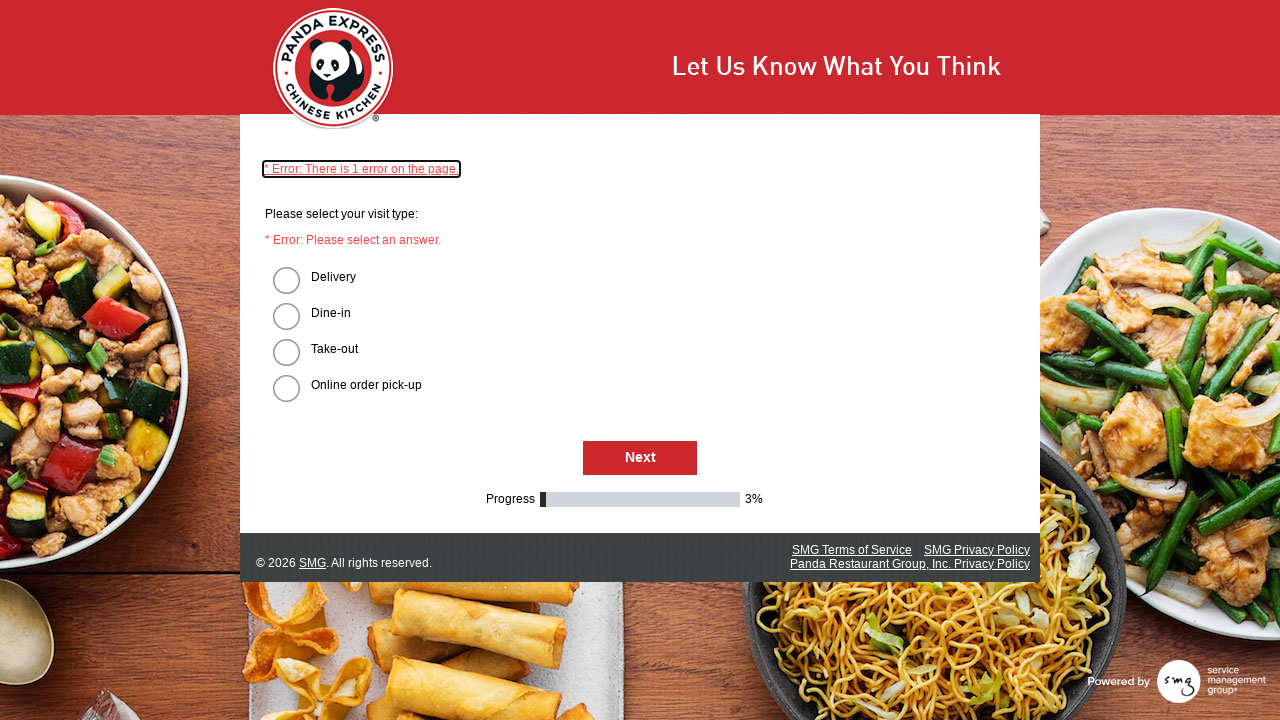

Page loaded after clicking Next button
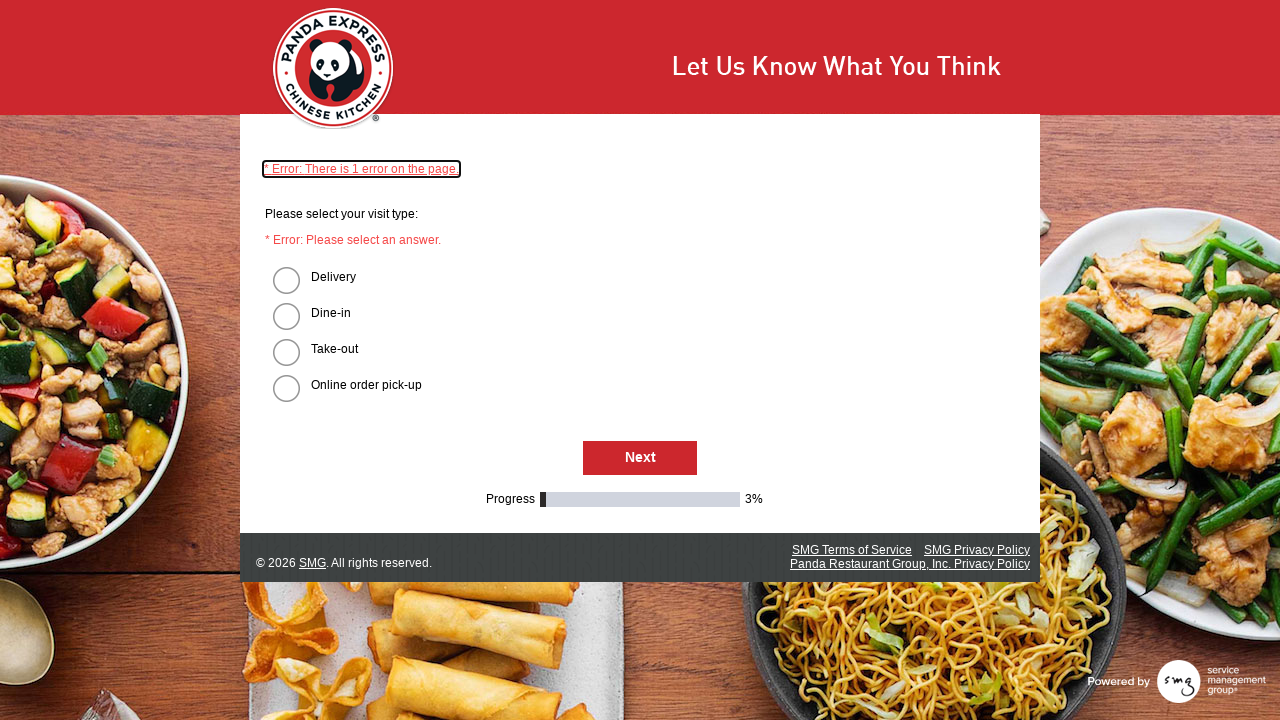

Next button became visible on survey page
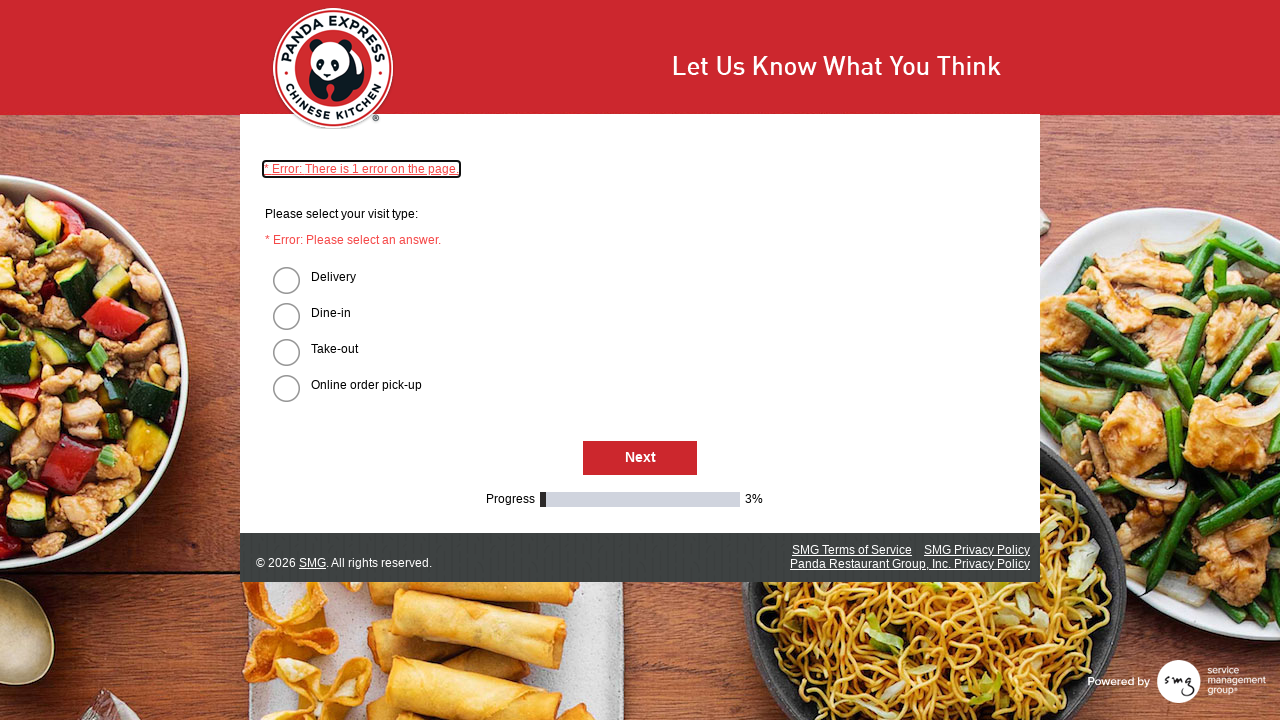

Clicked Next button to advance through survey pages at (640, 458) on #NextButton
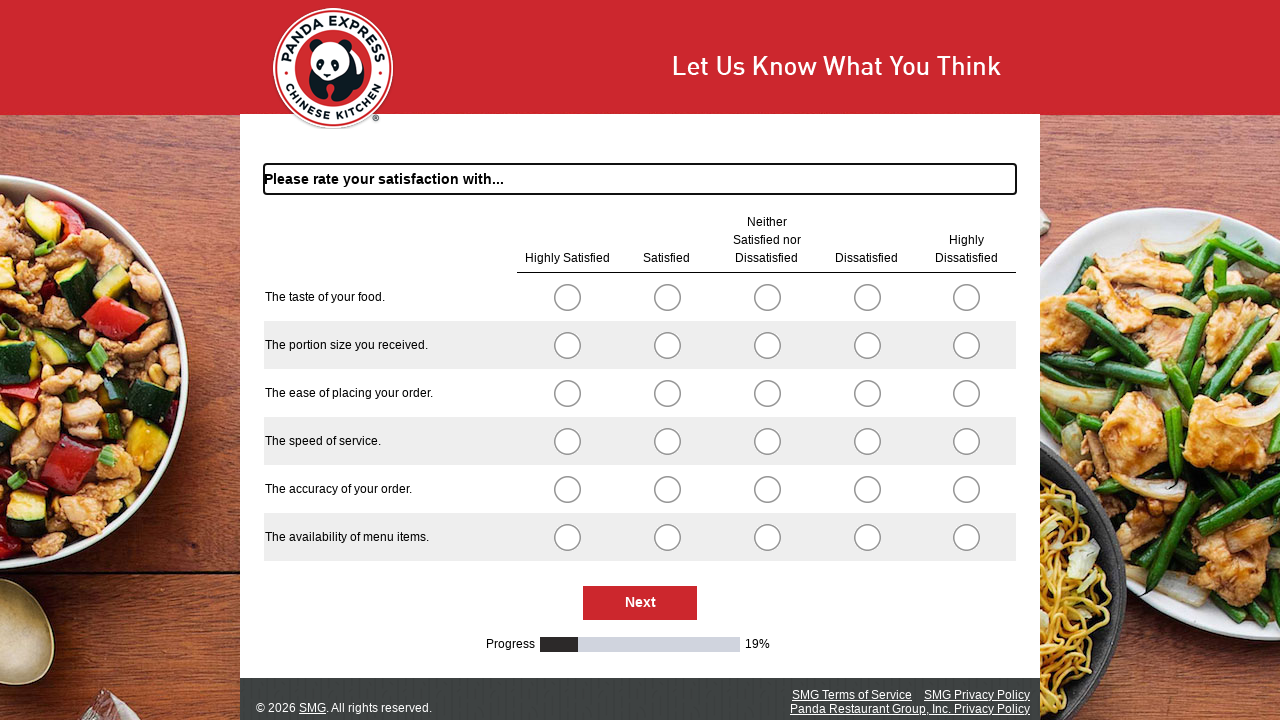

Page loaded after clicking Next button
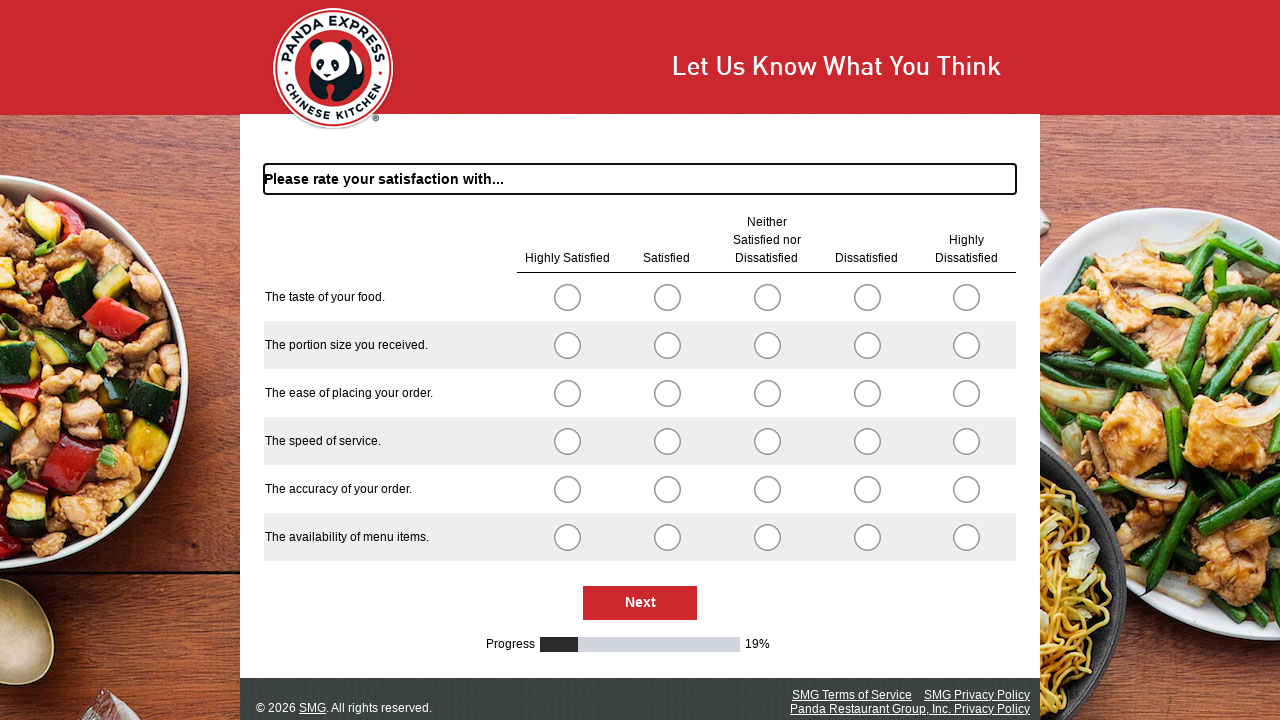

Next button became visible on survey page
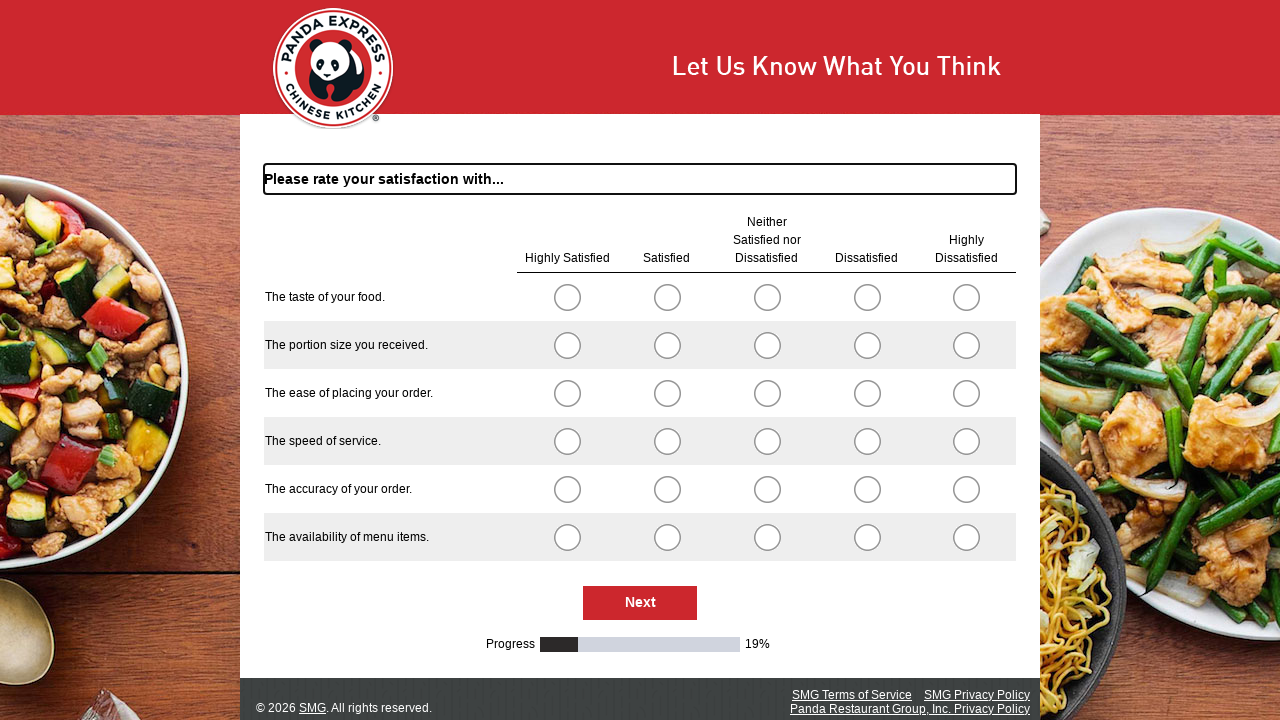

Clicked Next button to advance through survey pages at (640, 603) on #NextButton
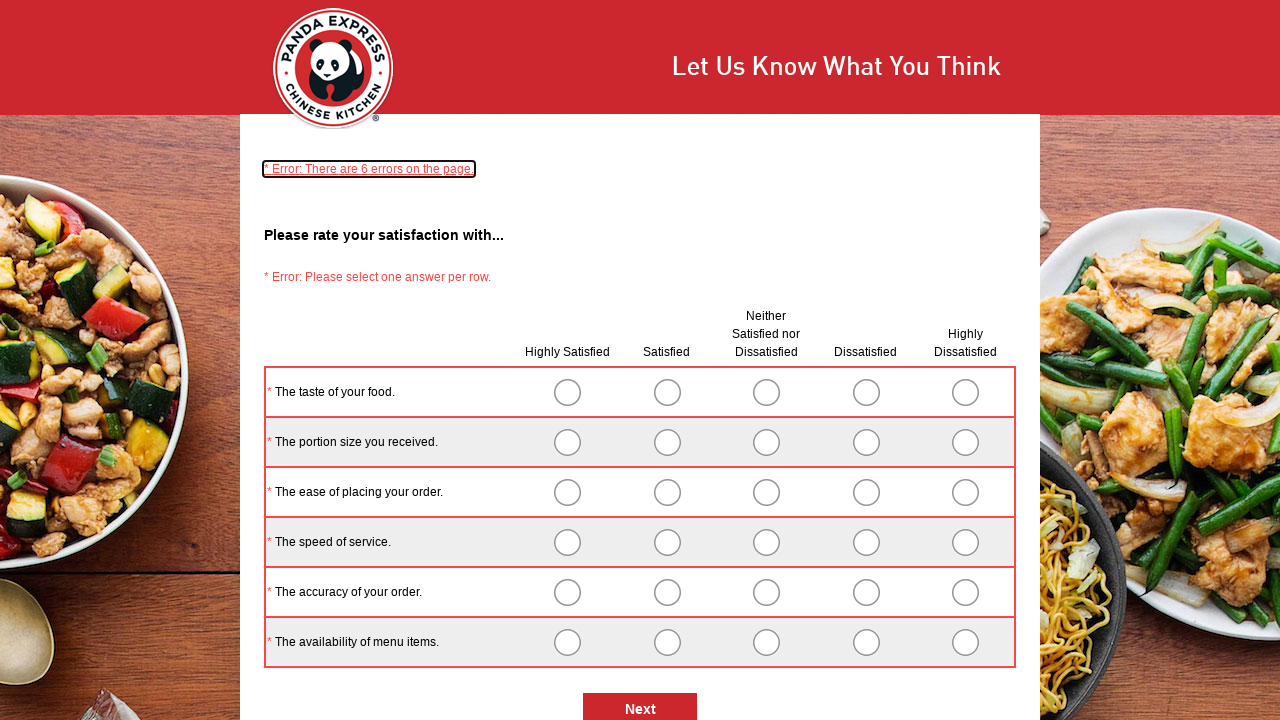

Page loaded after clicking Next button
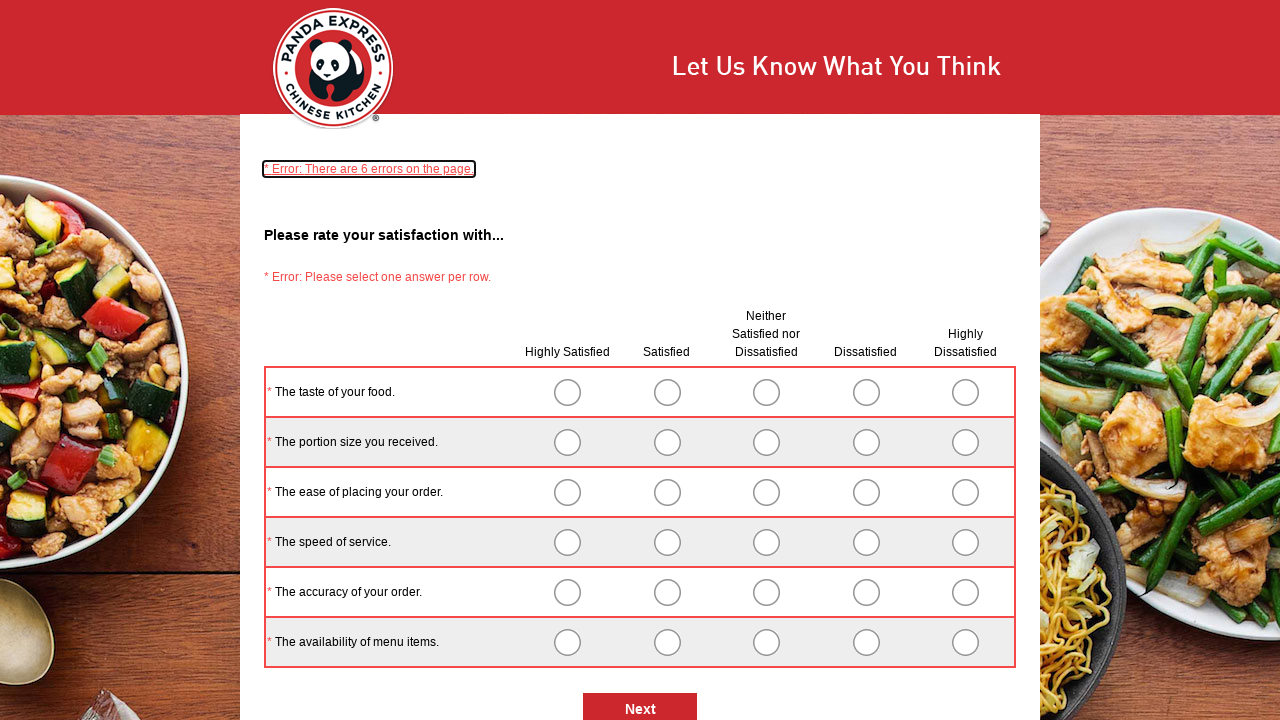

Next button became visible on survey page
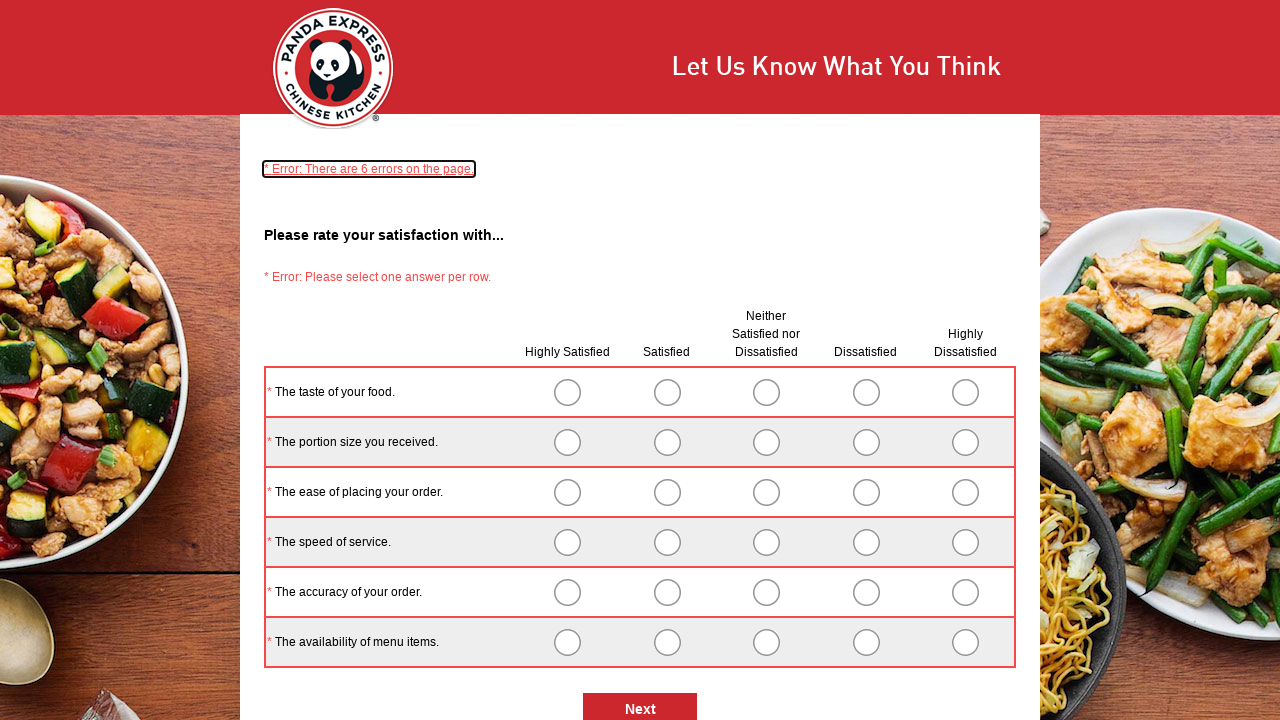

Clicked Next button to advance through survey pages at (640, 703) on #NextButton
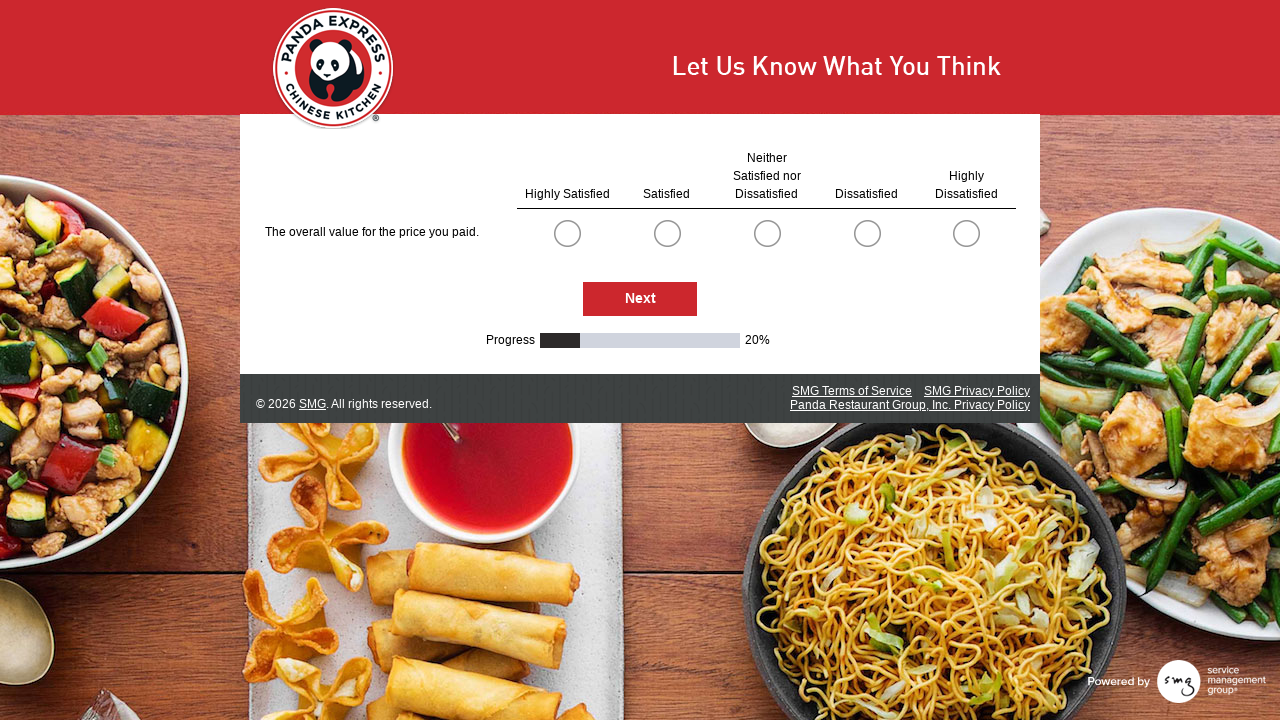

Page loaded after clicking Next button
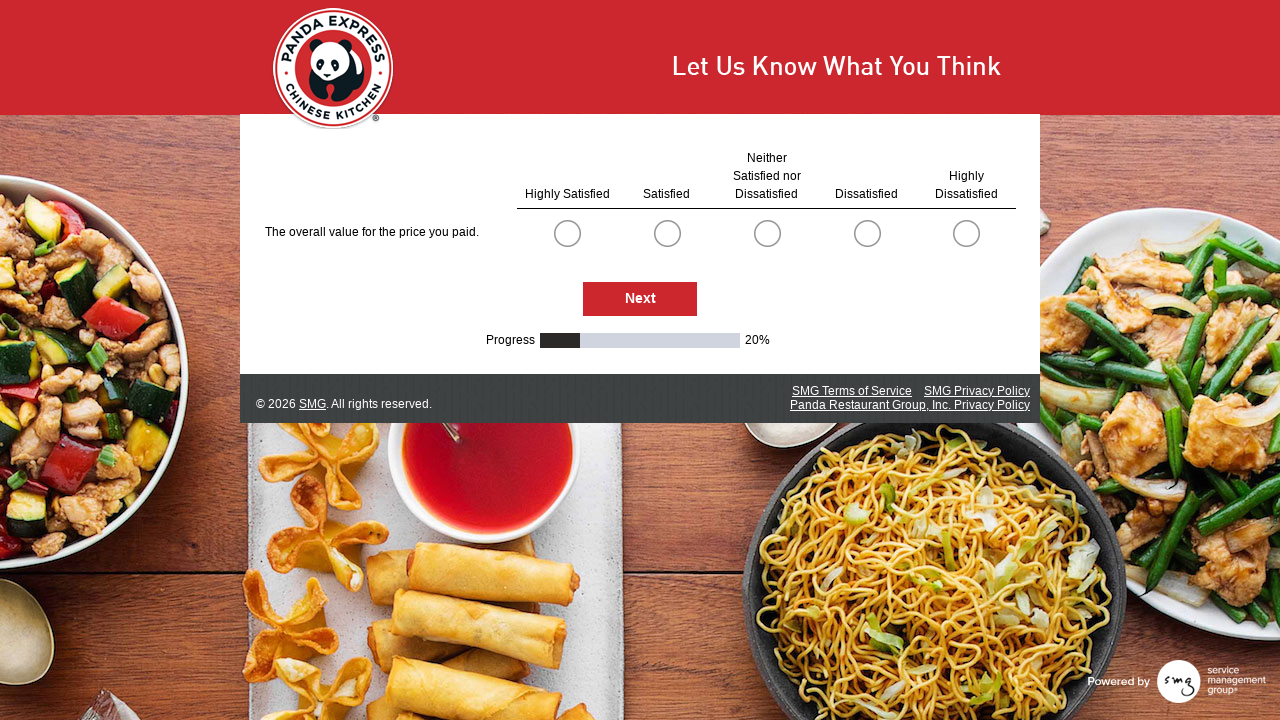

Next button became visible on survey page
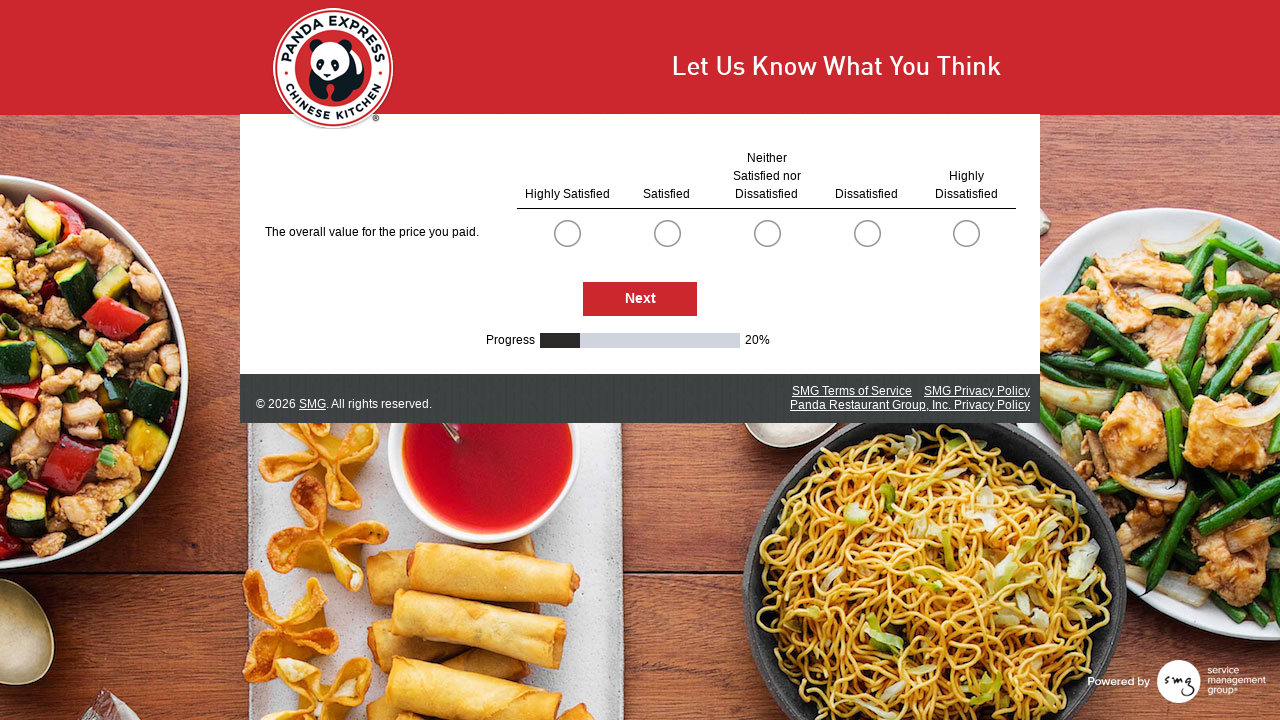

Clicked Next button to advance through survey pages at (640, 299) on #NextButton
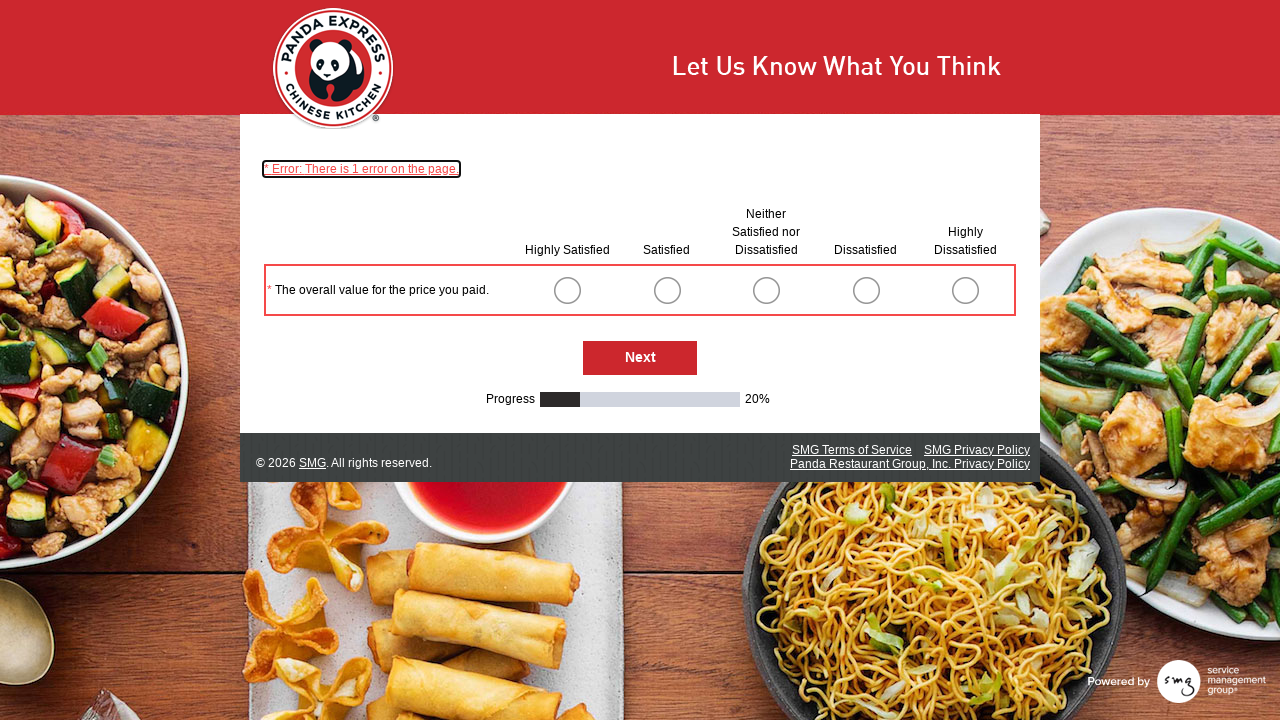

Page loaded after clicking Next button
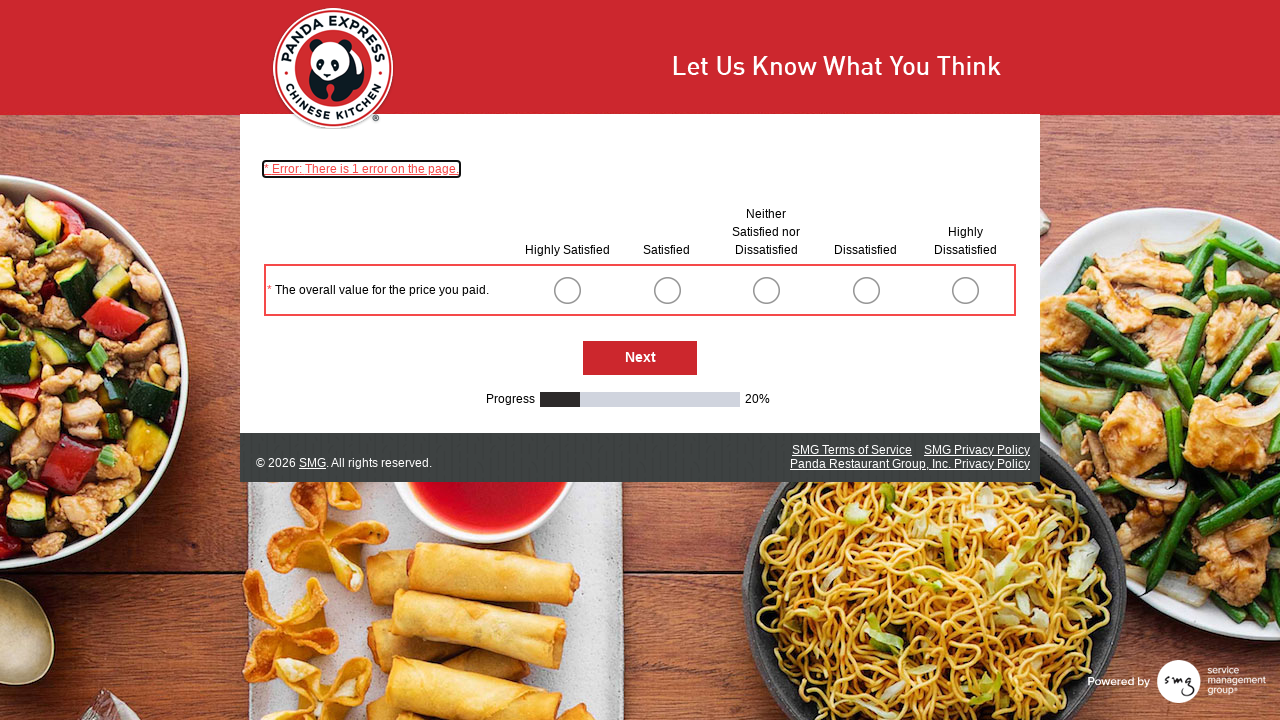

Next button became visible on survey page
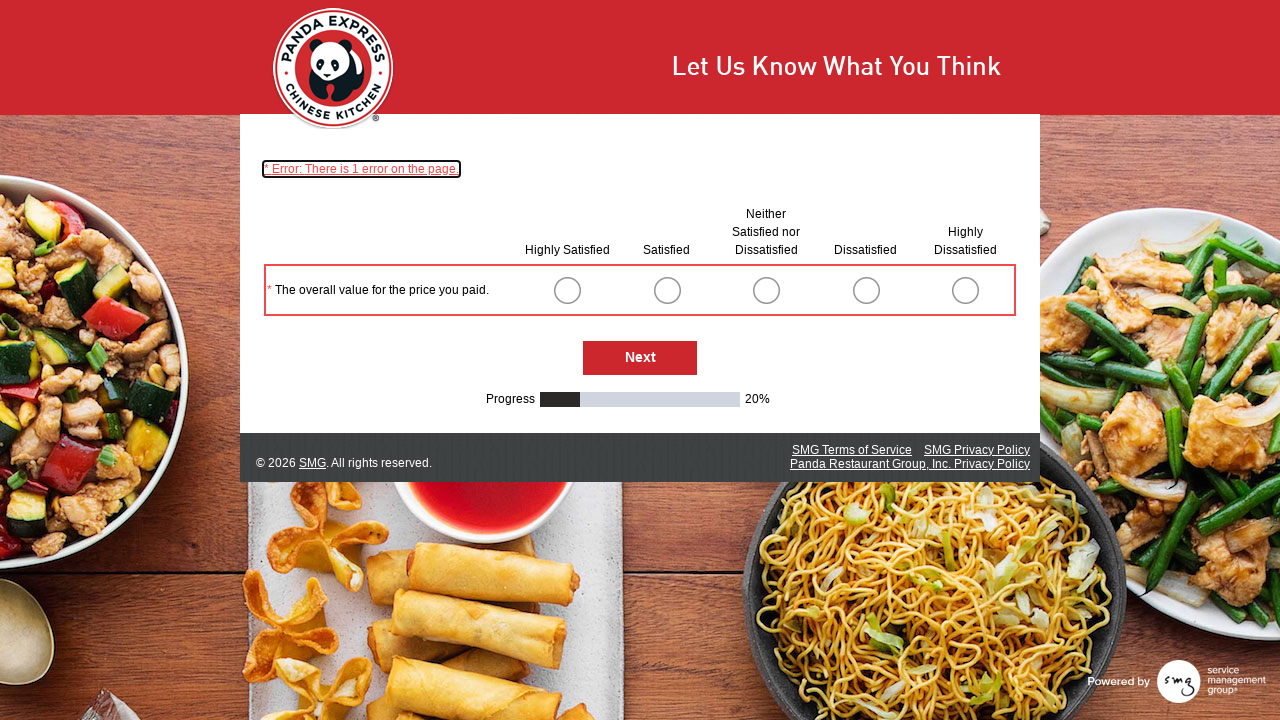

Clicked Next button to advance through survey pages at (640, 358) on #NextButton
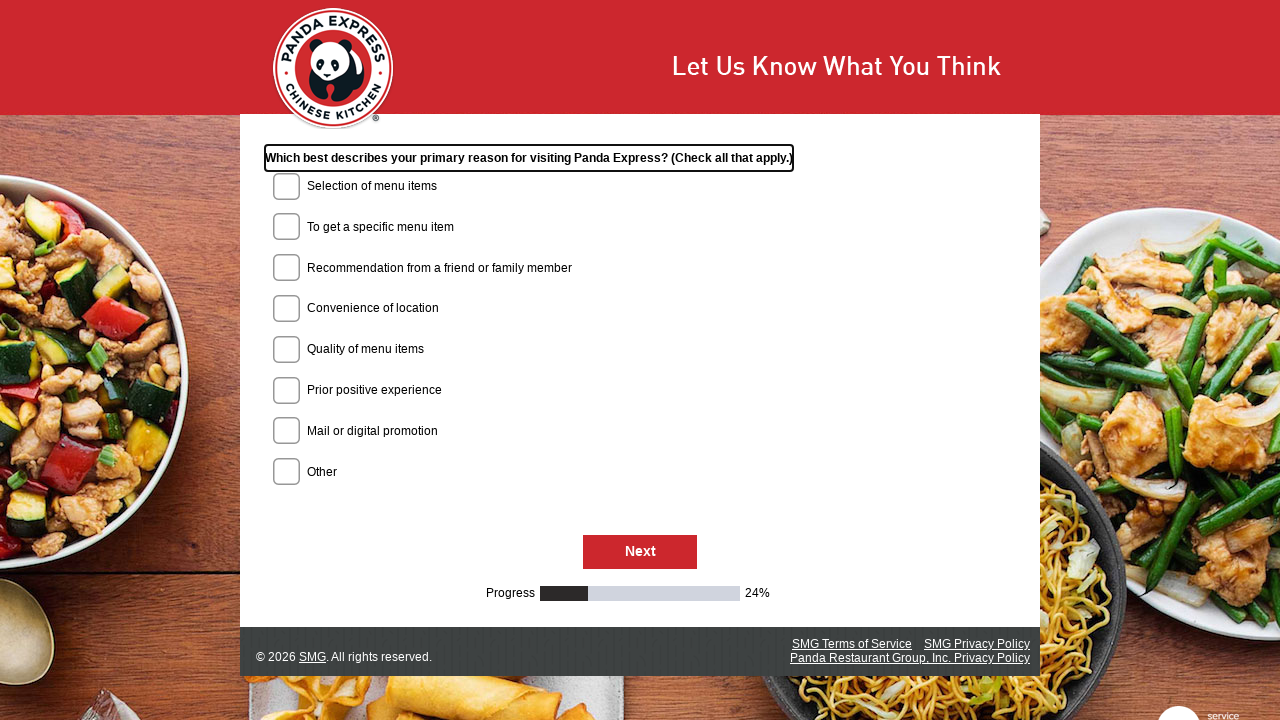

Page loaded after clicking Next button
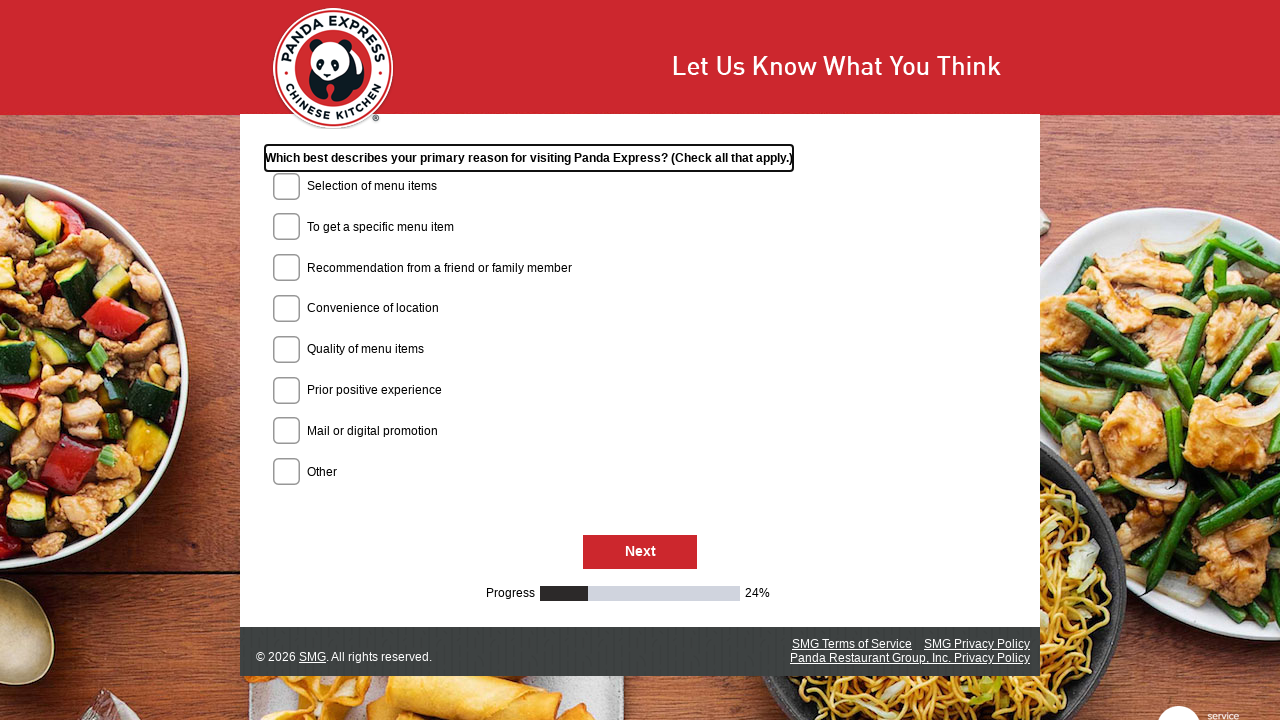

Next button became visible on survey page
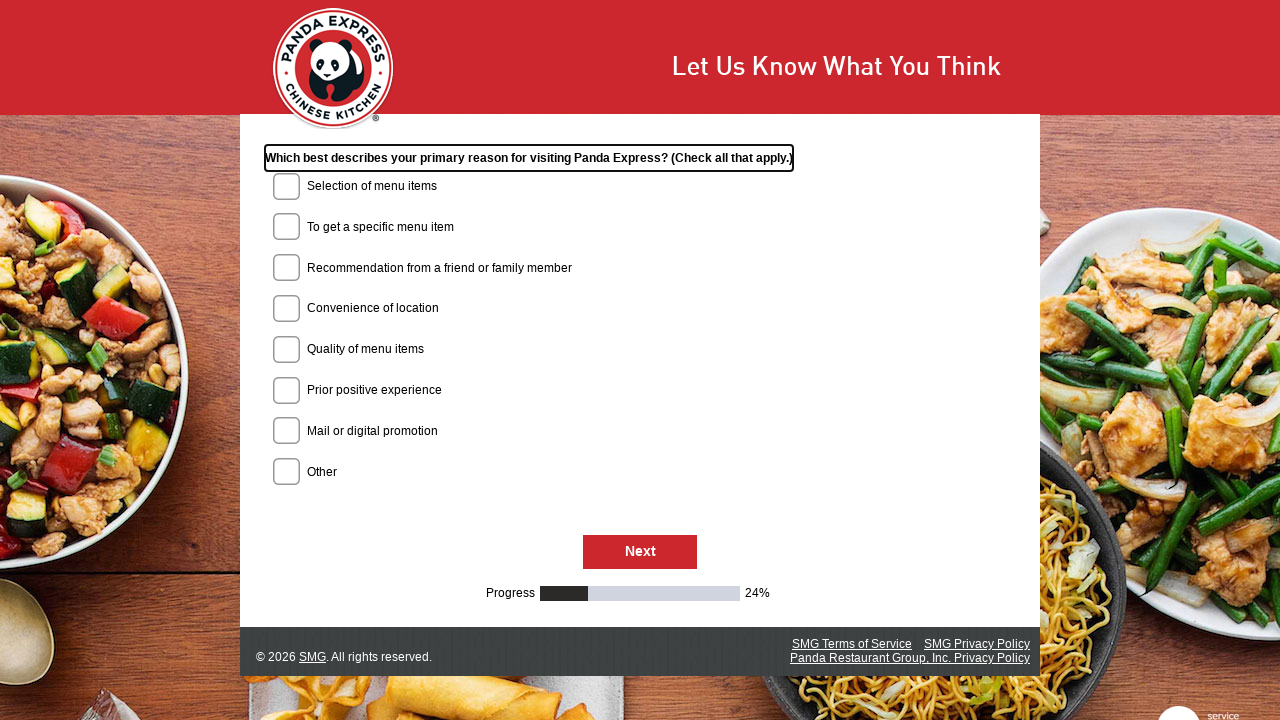

Clicked Next button to advance through survey pages at (640, 553) on #NextButton
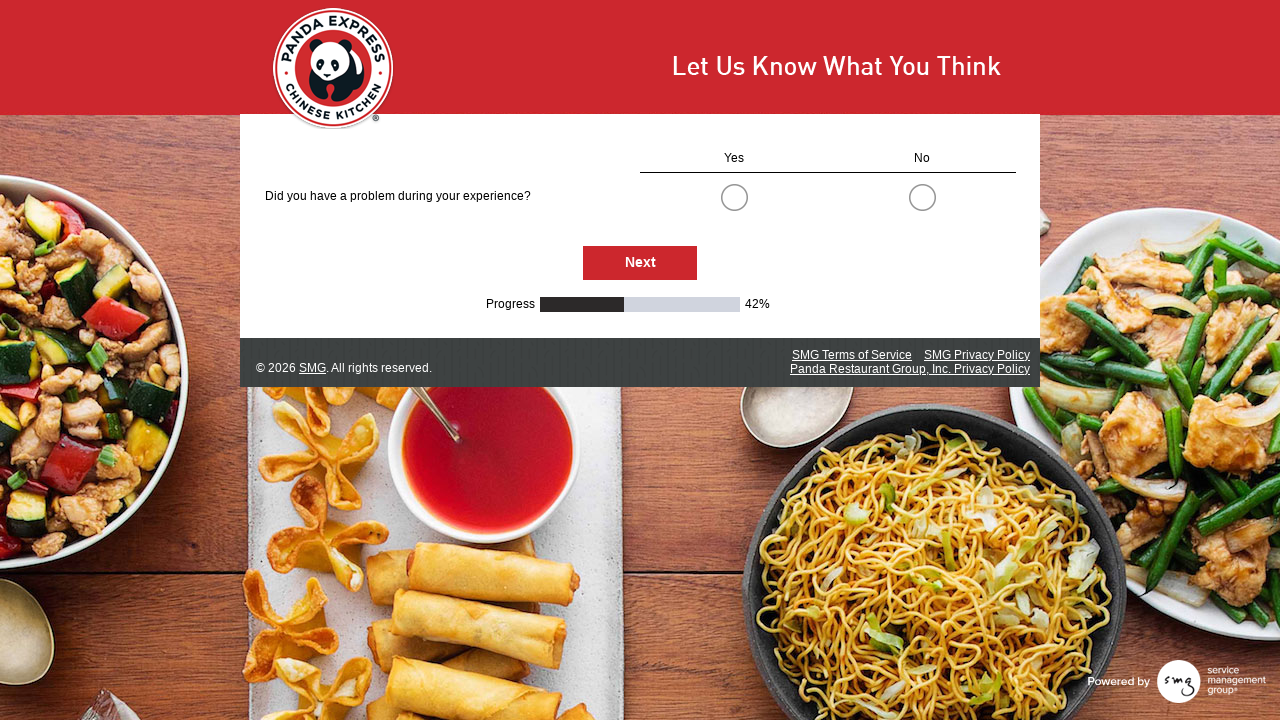

Page loaded after clicking Next button
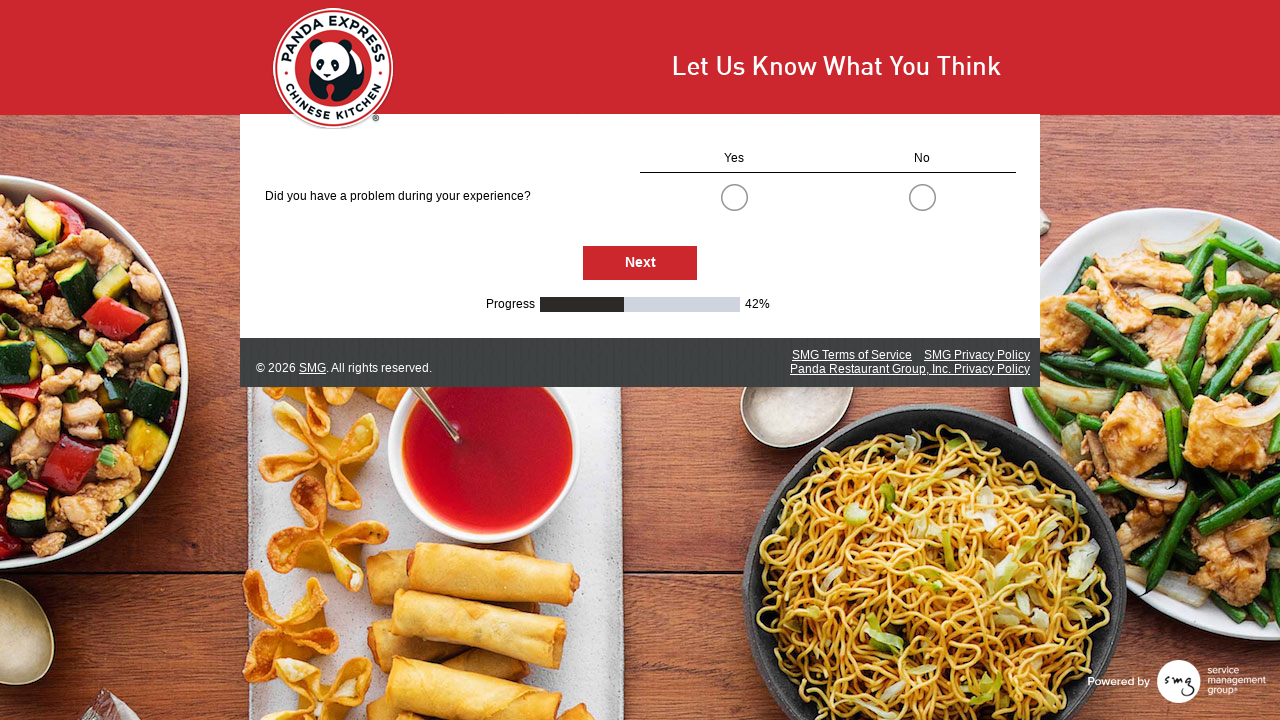

Next button became visible on survey page
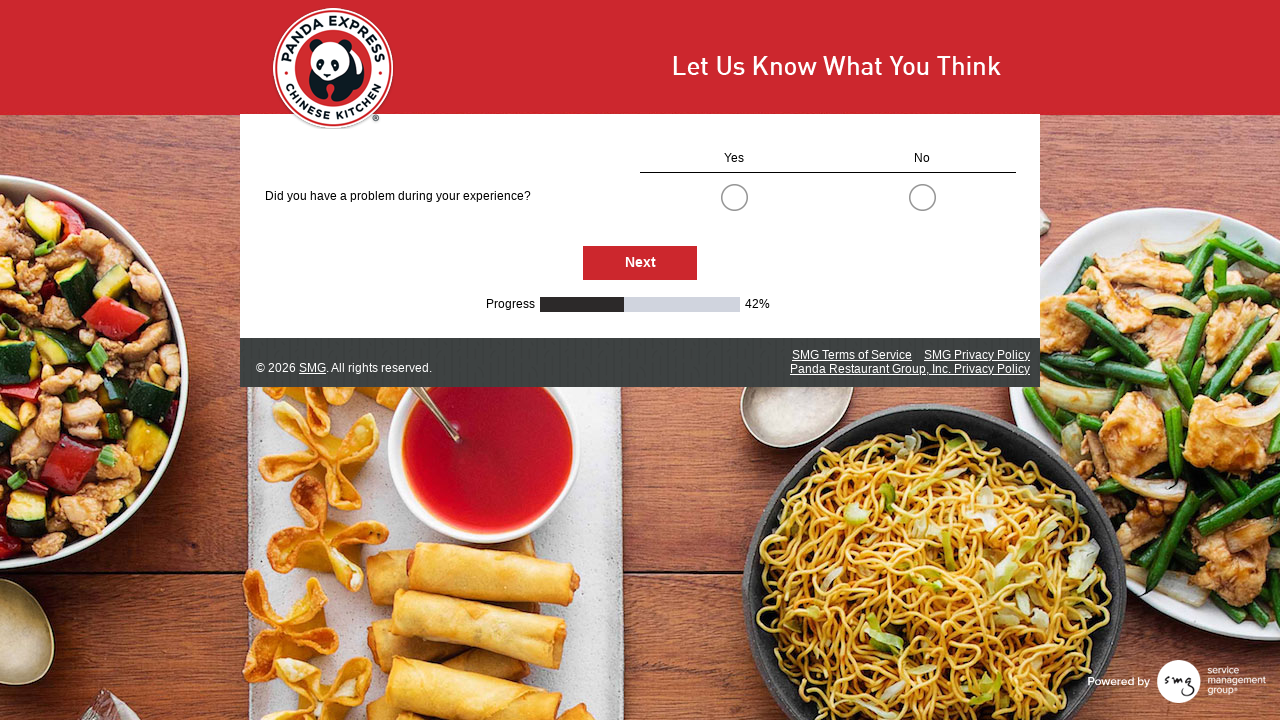

Clicked Next button to advance through survey pages at (640, 263) on #NextButton
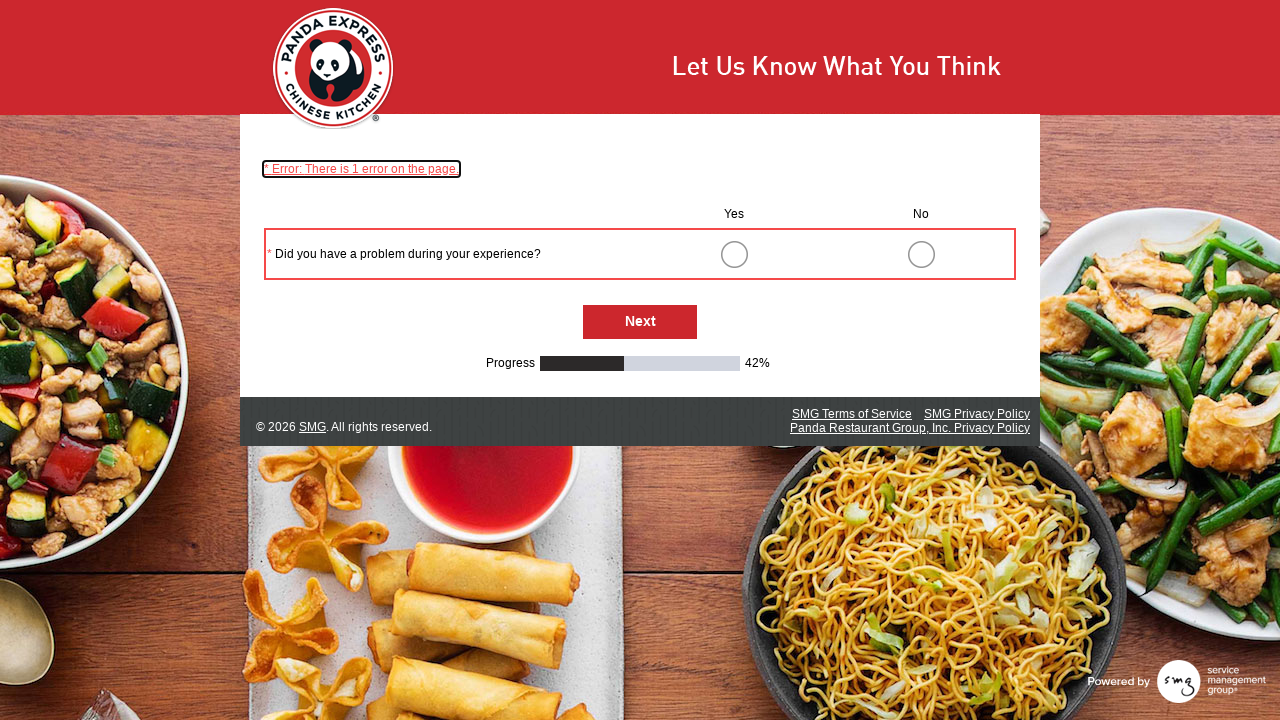

Page loaded after clicking Next button
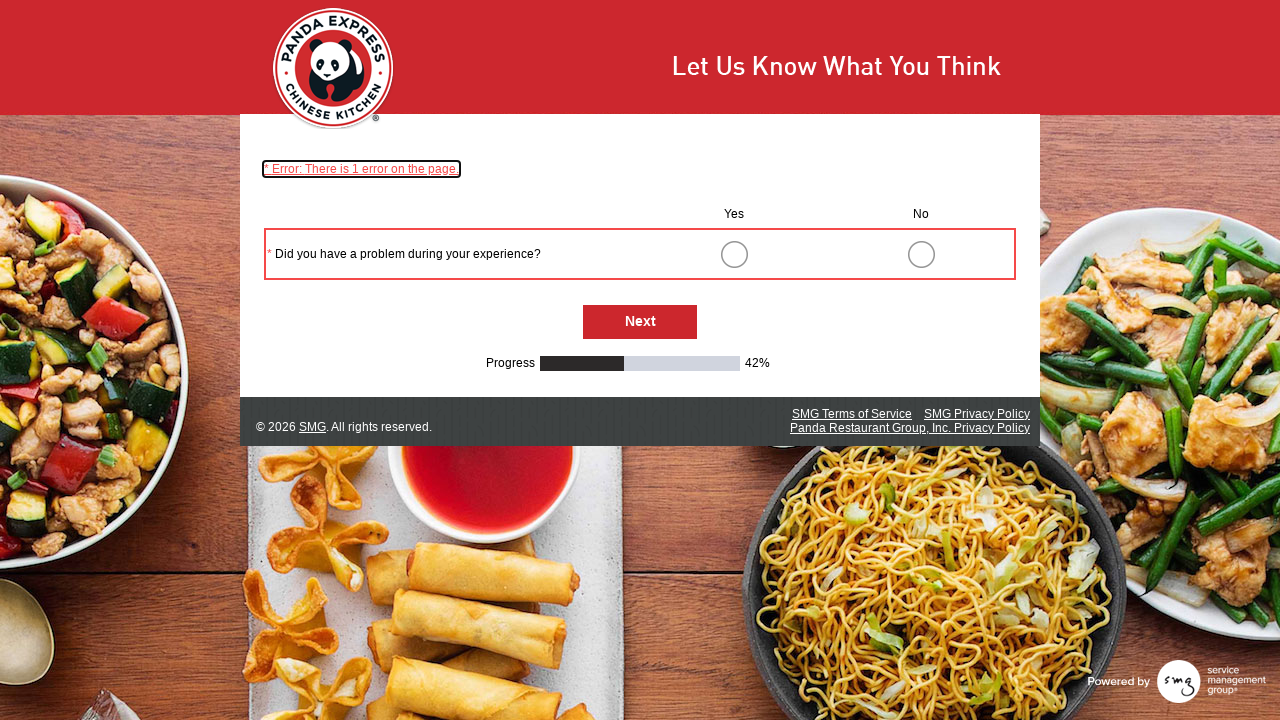

Next button became visible on survey page
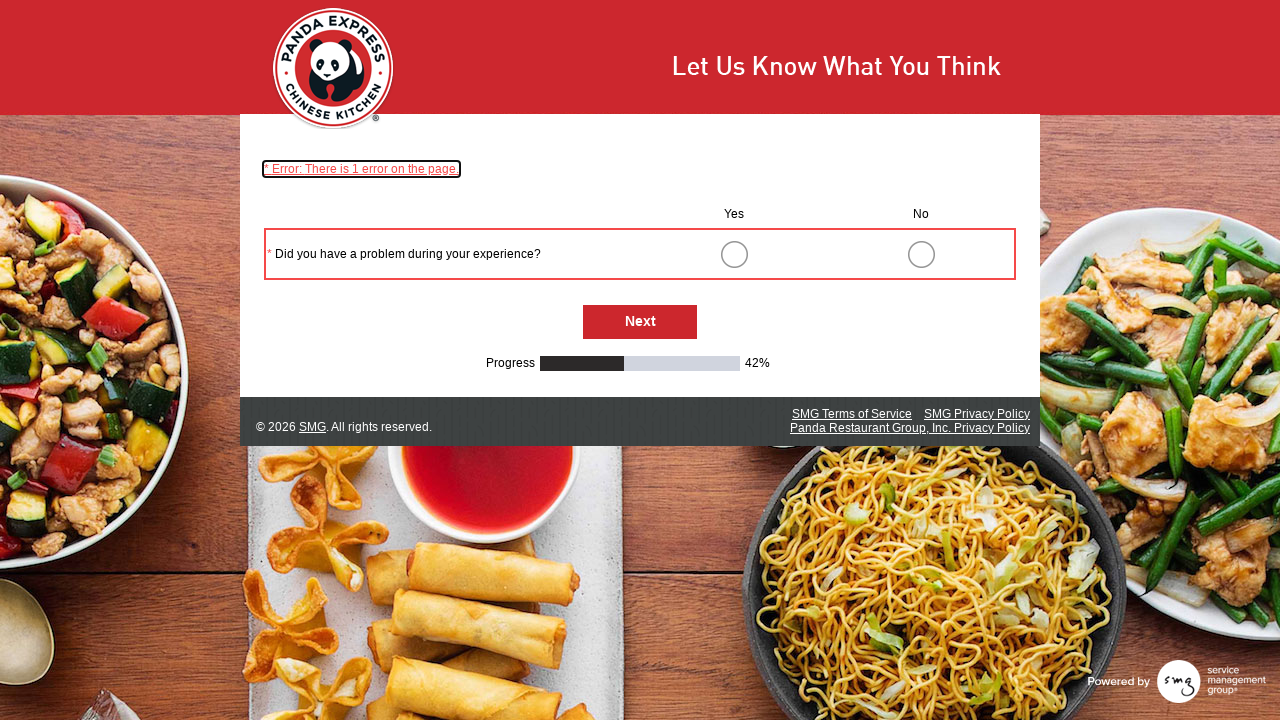

Clicked Next button to advance through survey pages at (640, 322) on #NextButton
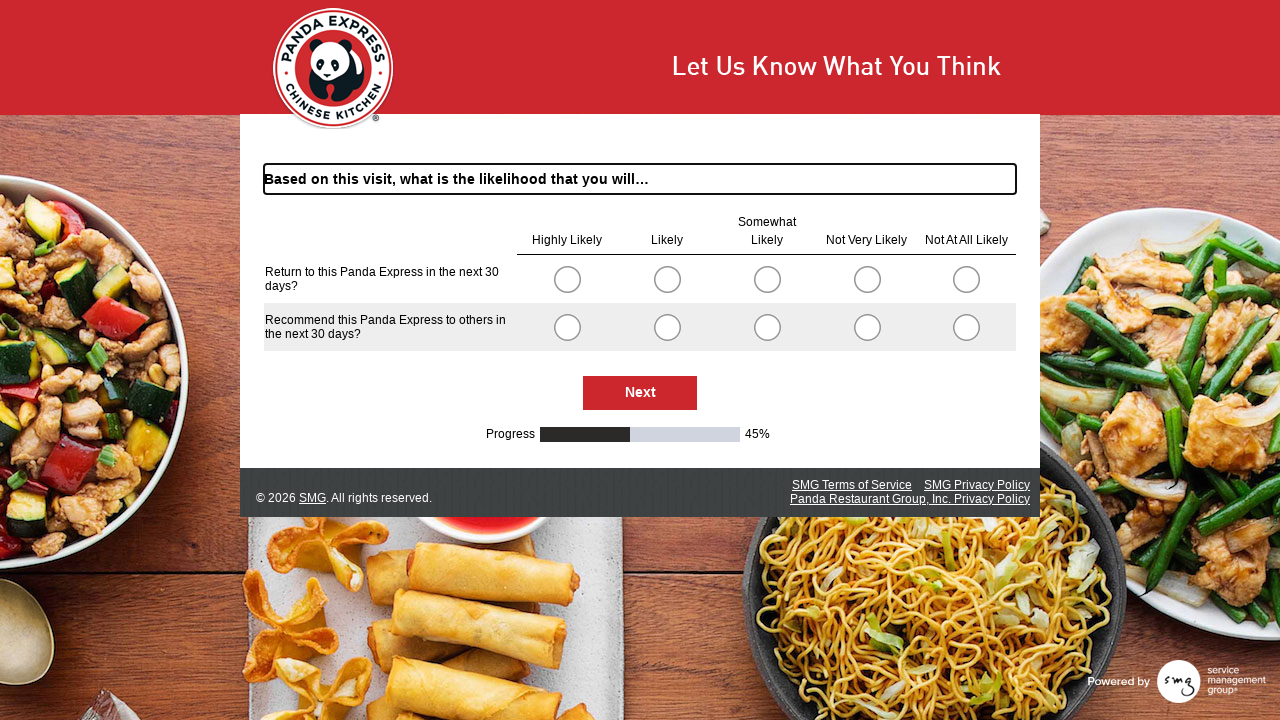

Page loaded after clicking Next button
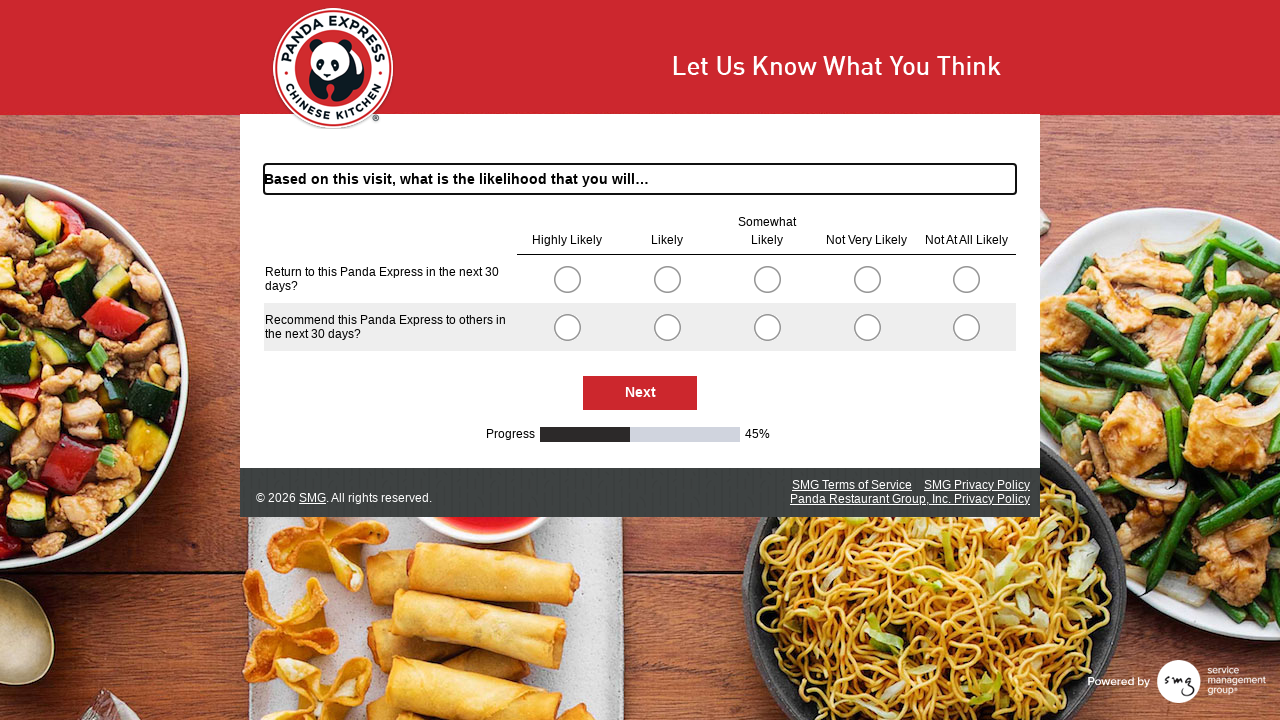

Next button became visible on survey page
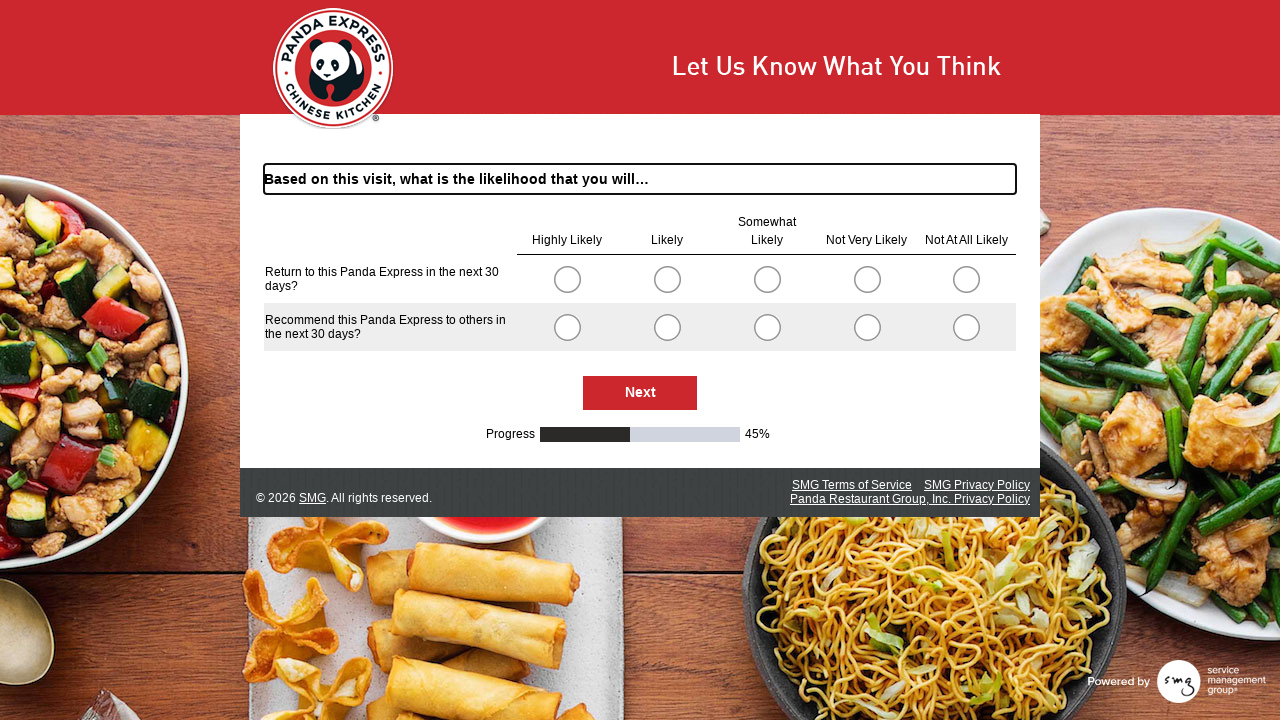

Clicked Next button to advance through survey pages at (640, 393) on #NextButton
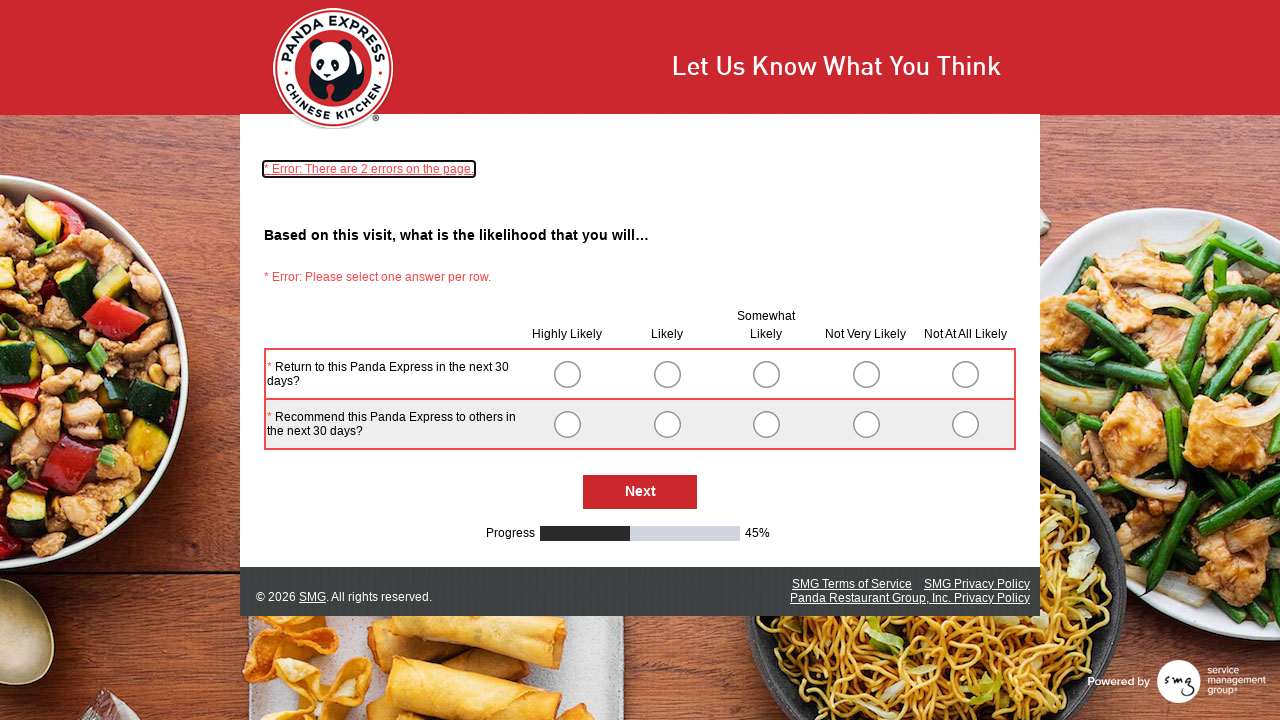

Page loaded after clicking Next button
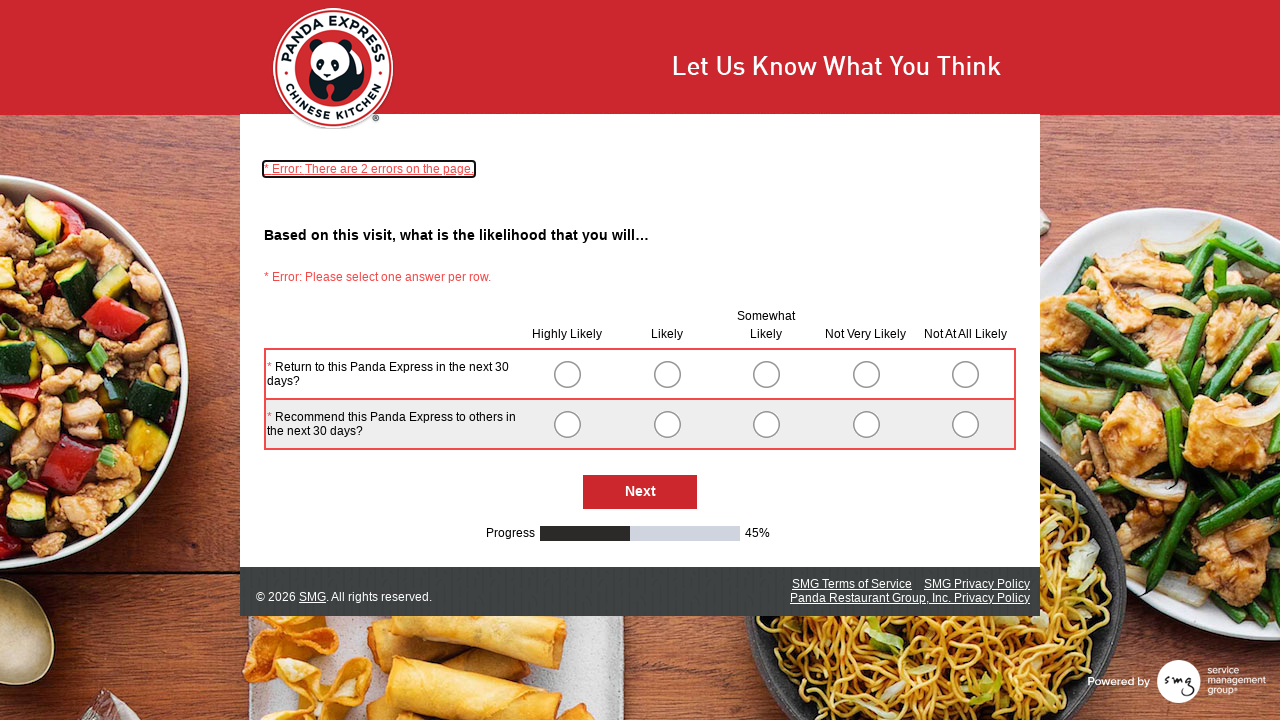

Next button became visible on survey page
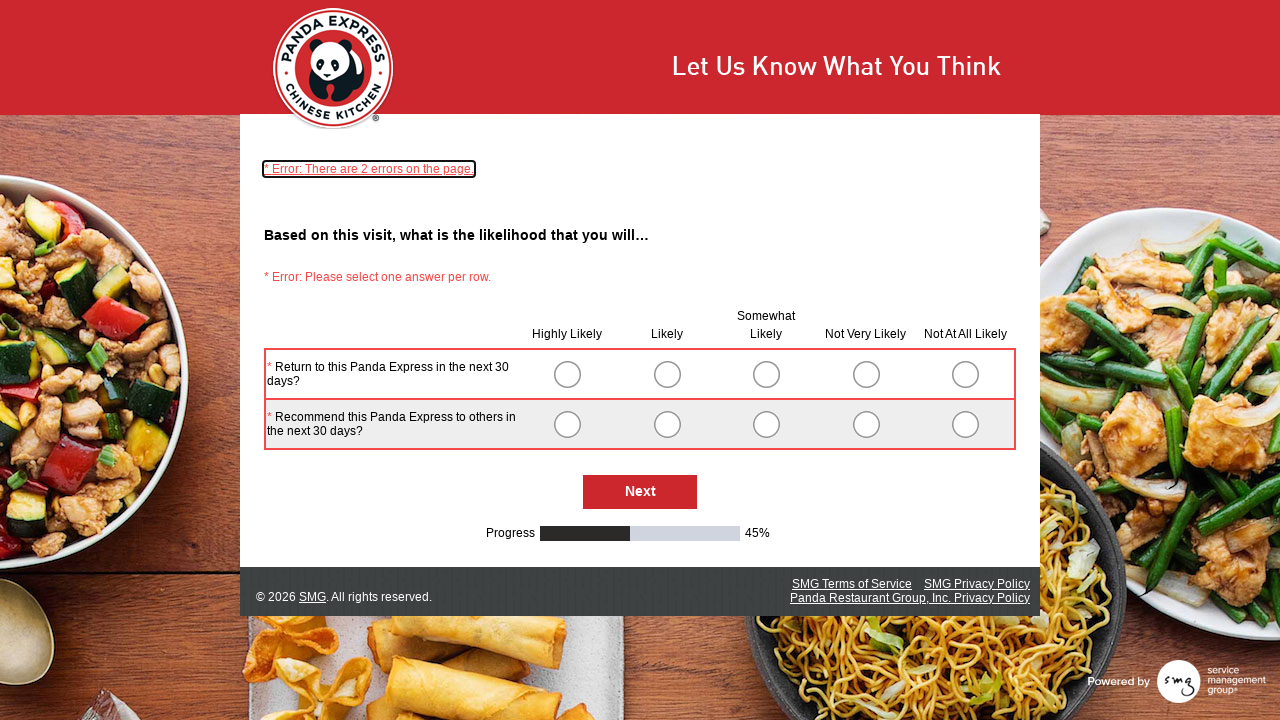

Clicked Next button to advance through survey pages at (640, 492) on #NextButton
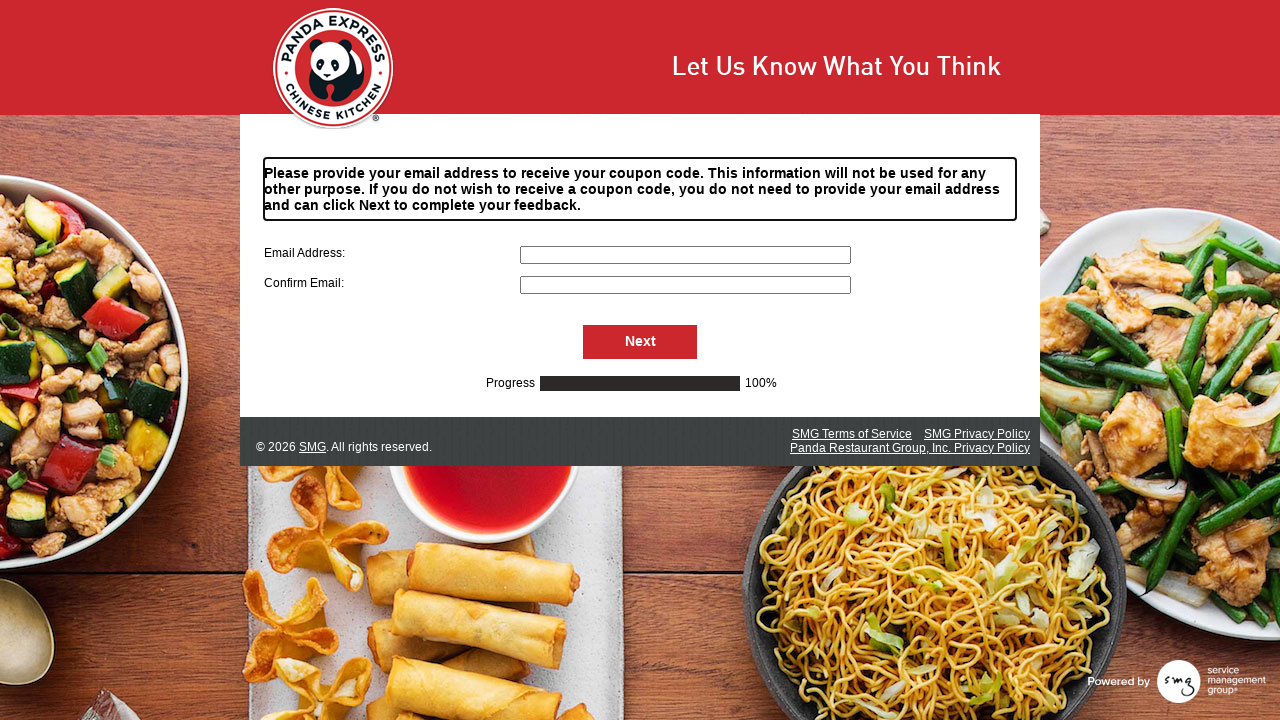

Page loaded after clicking Next button
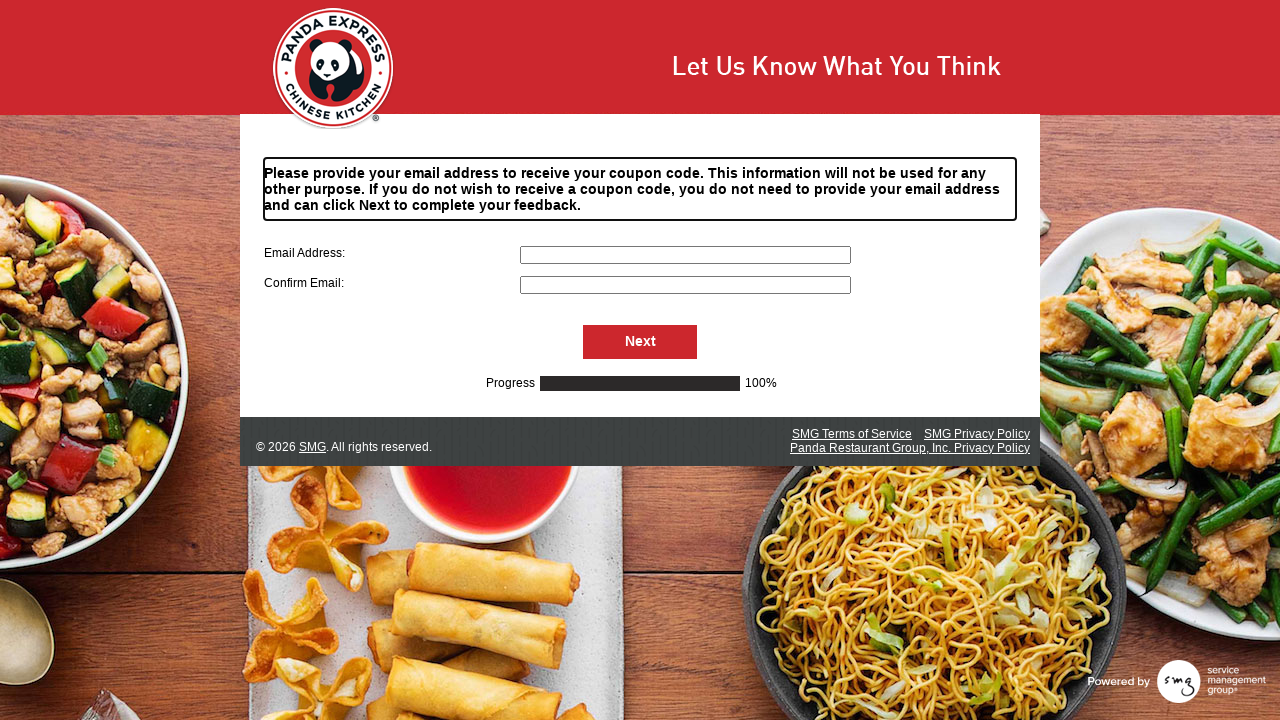

Filled primary email field with customer_feedback_2024@example.com on #S000057
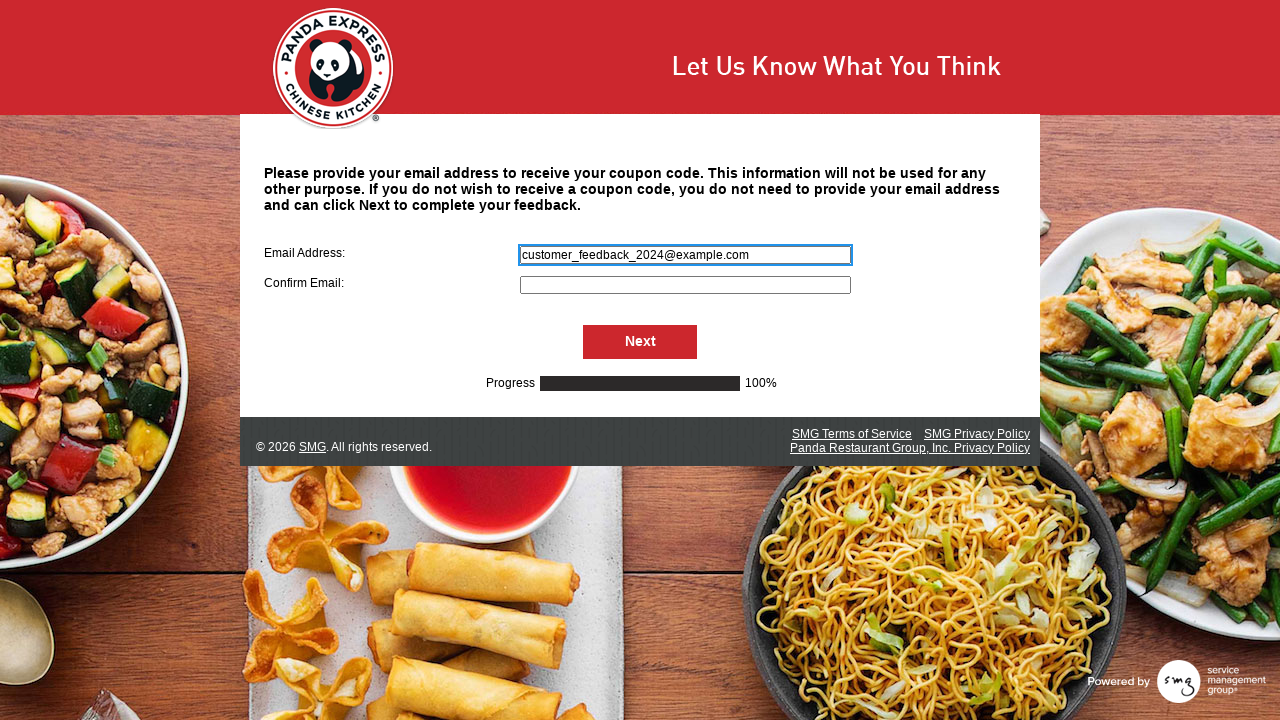

Filled email confirmation field with customer_feedback_2024@example.com on #S000064
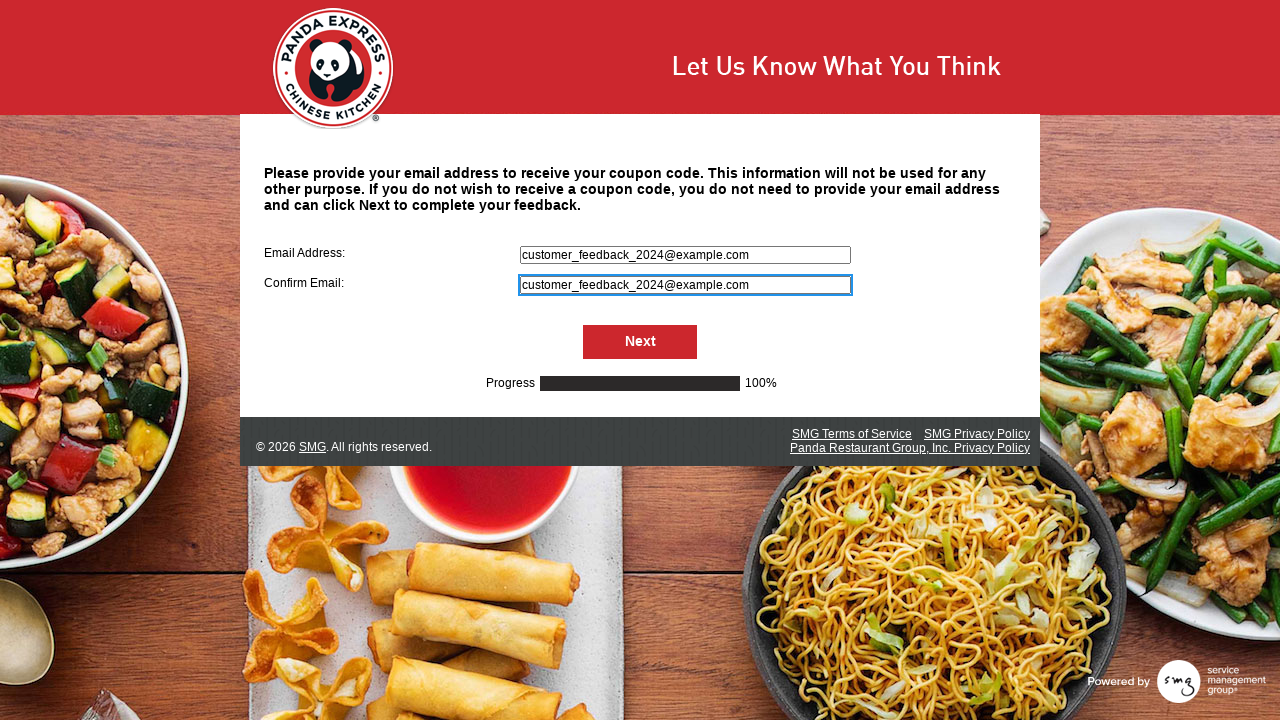

Next button became visible on email page
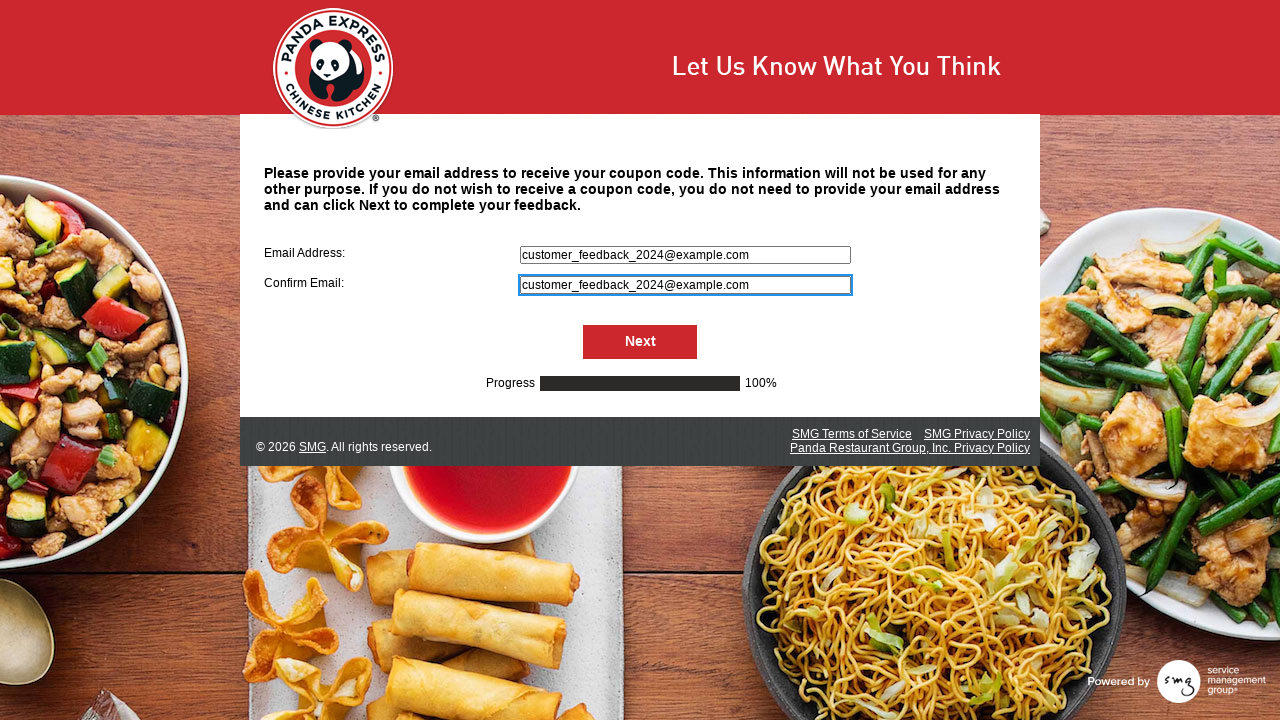

Clicked Next button to submit survey at (640, 342) on #NextButton
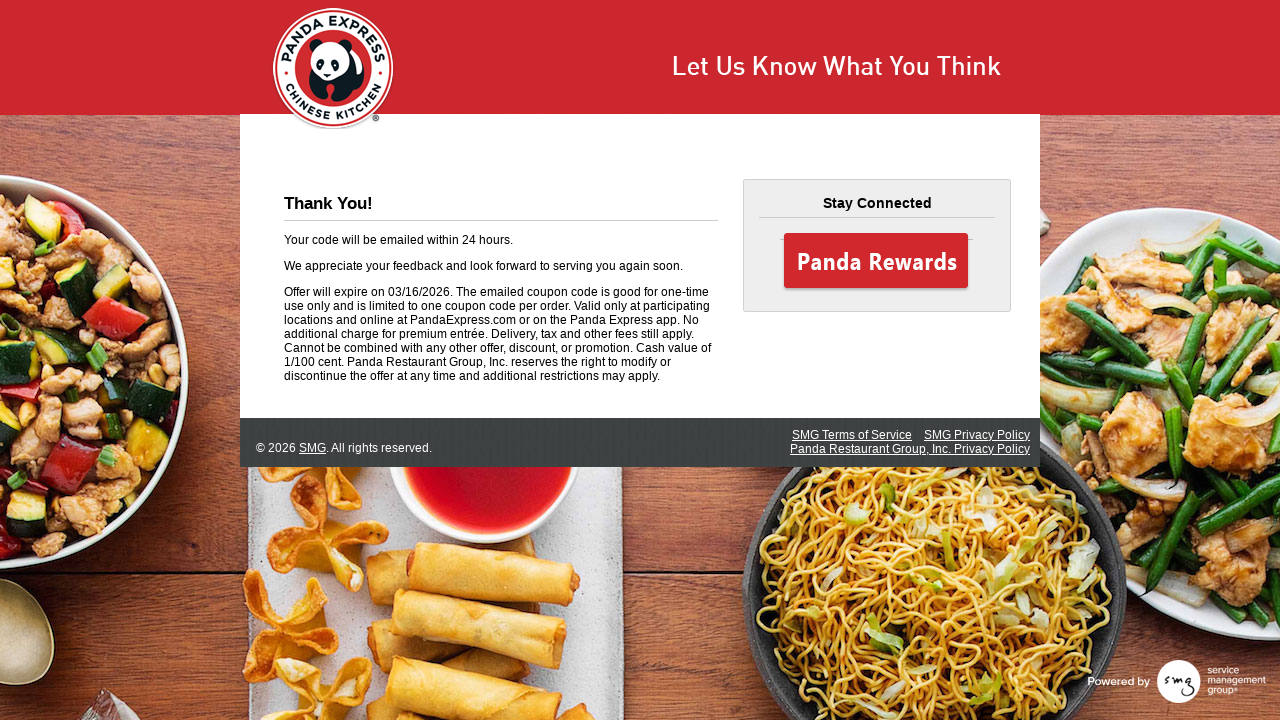

Survey completed and Finish page loaded
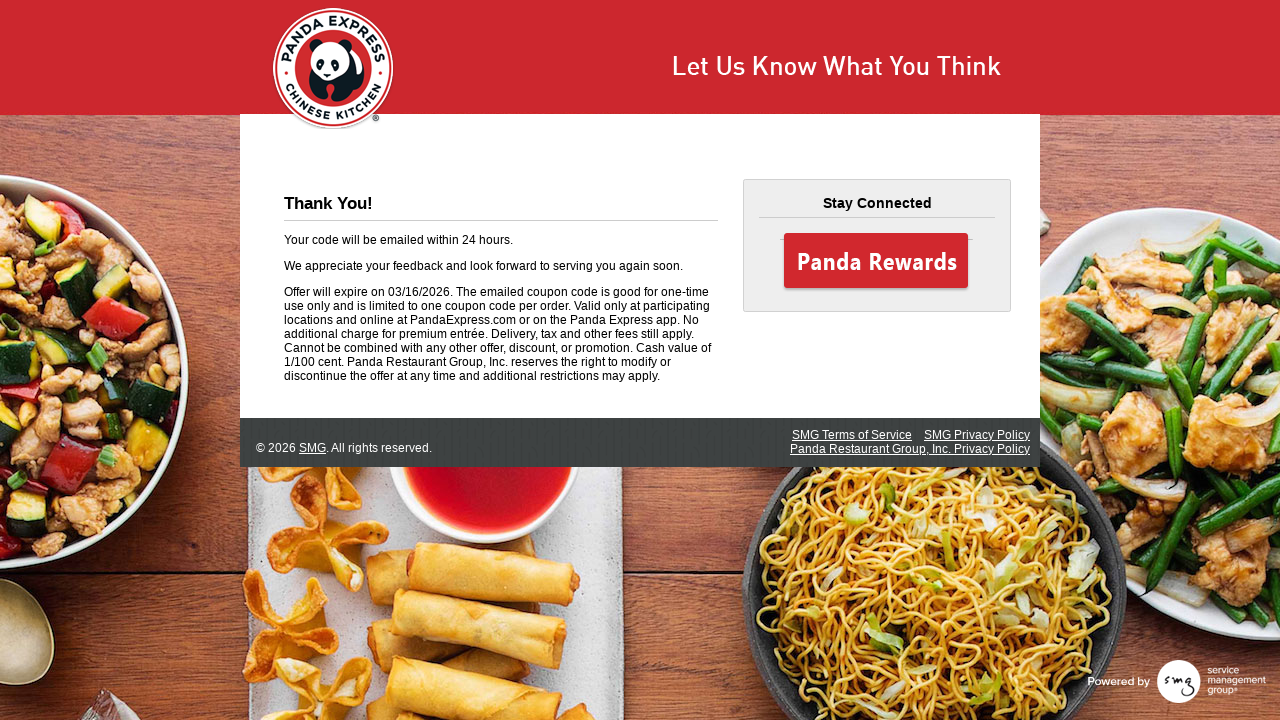

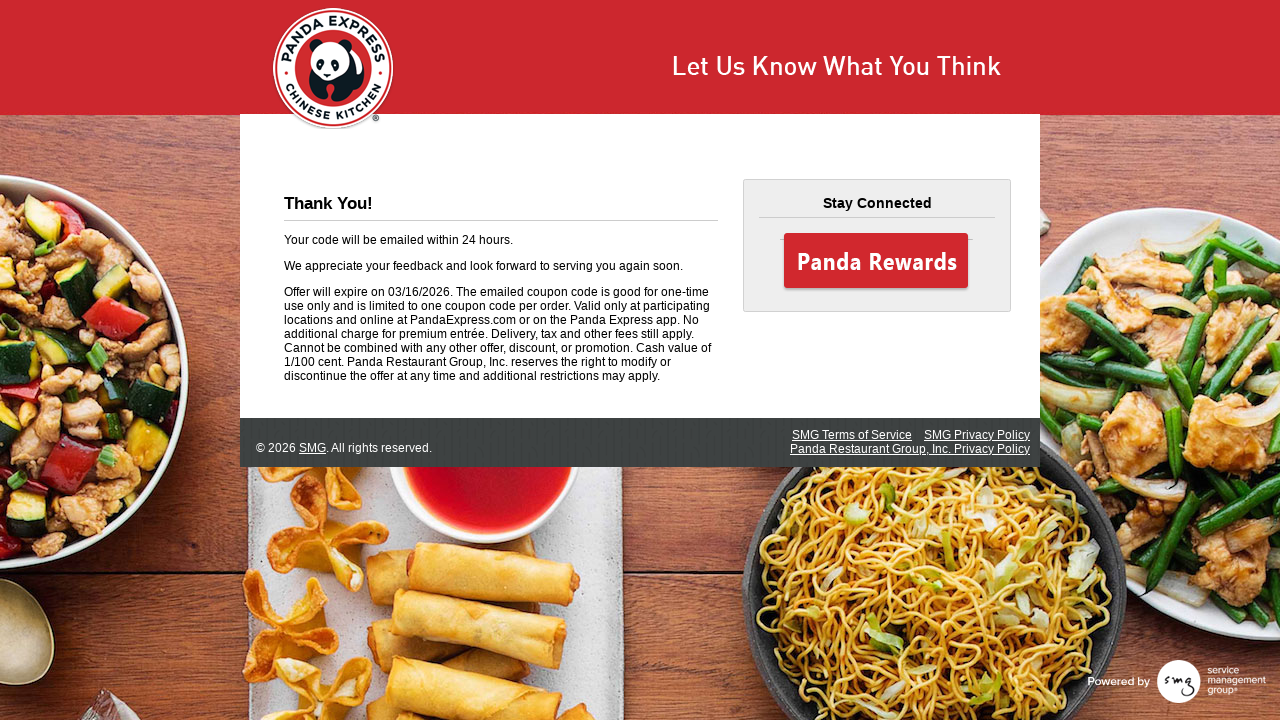